Tests pagination functionality on a product table by navigating through multiple pages and interacting with checkboxes in each table row.

Starting URL: https://testautomationpractice.blogspot.com/

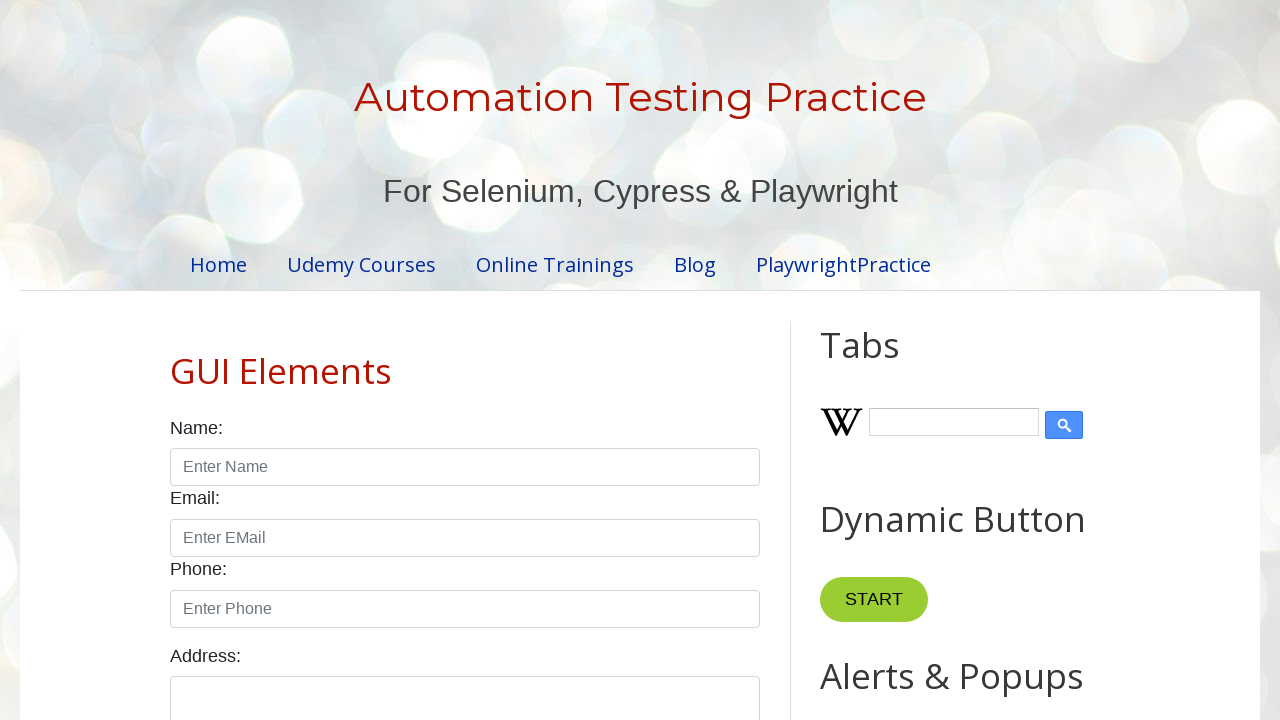

Pagination element loaded
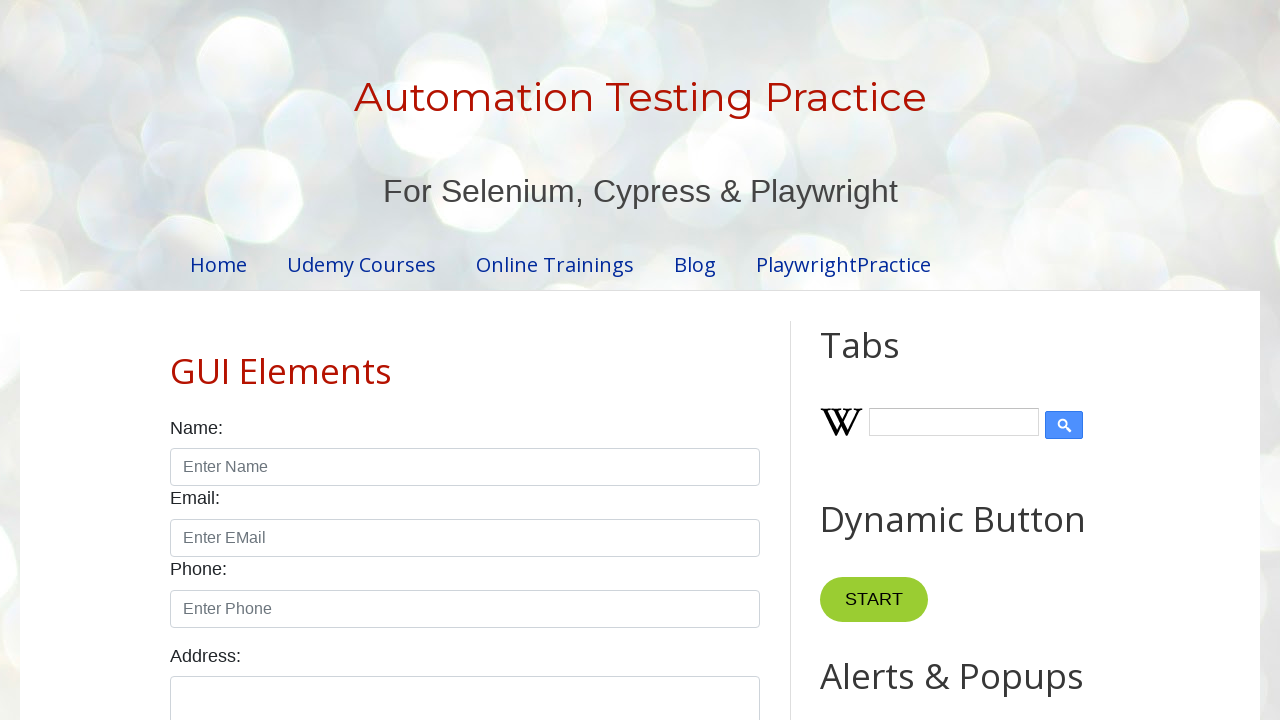

Retrieved 4 pagination items
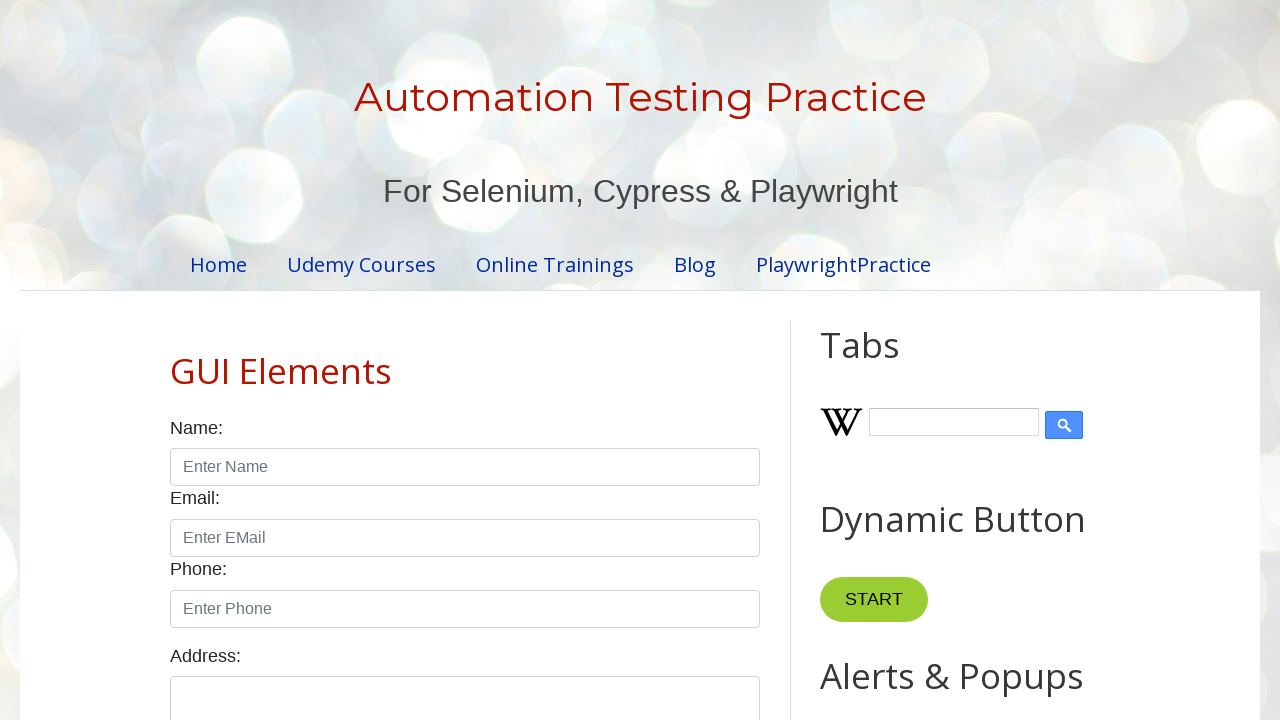

Product table loaded on page 1
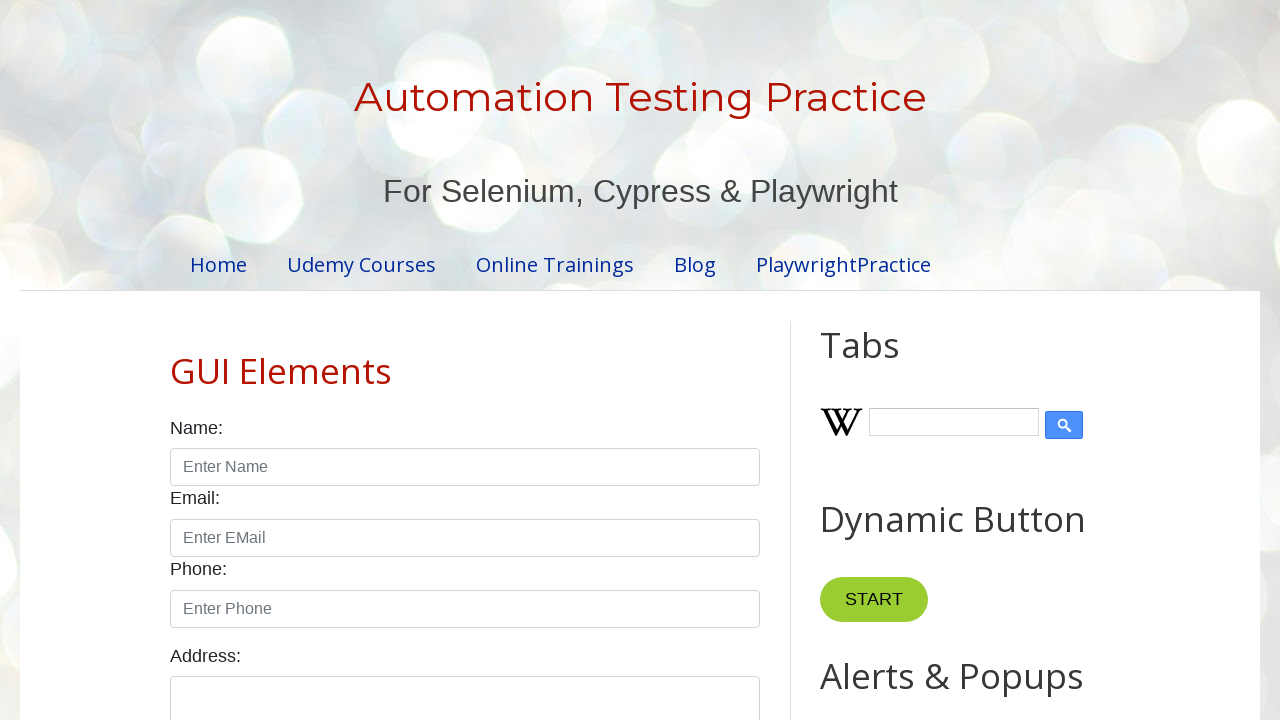

Retrieved 5 rows from product table on page 1
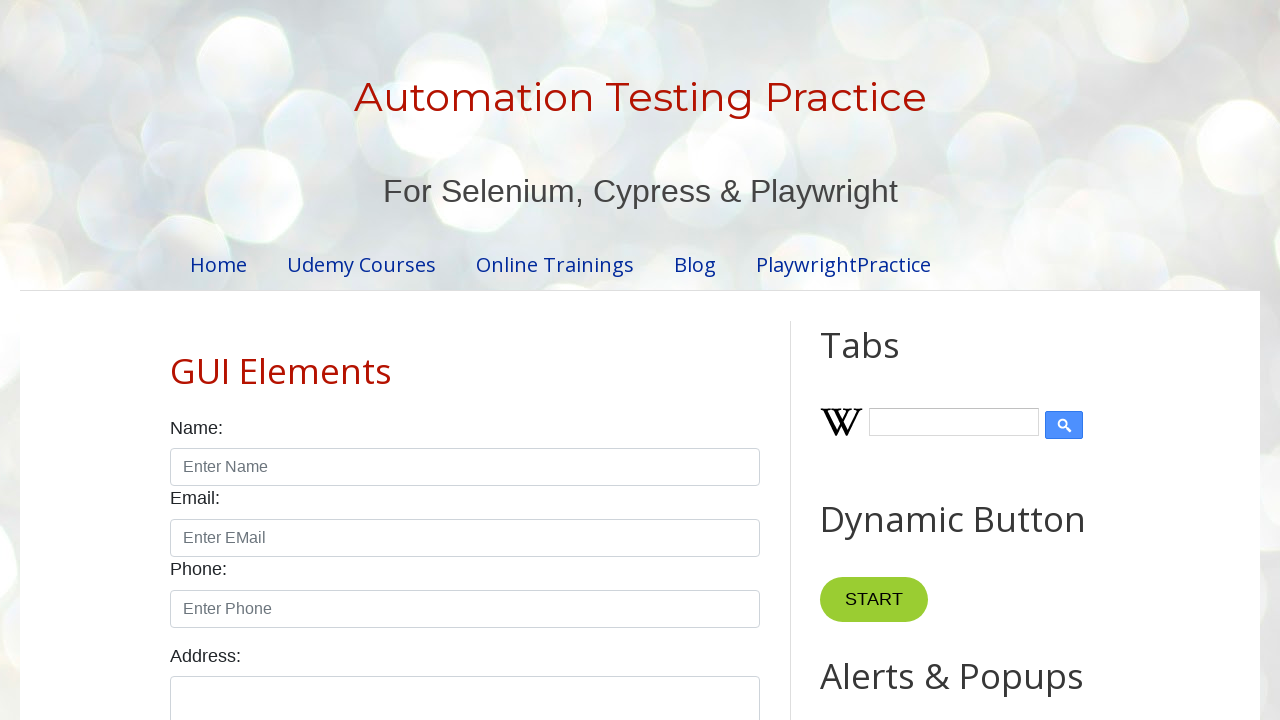

Clicked checkbox in row 1 of page 1 at (573, 360) on #productTable tbody tr:nth-child(1) td:nth-child(3)
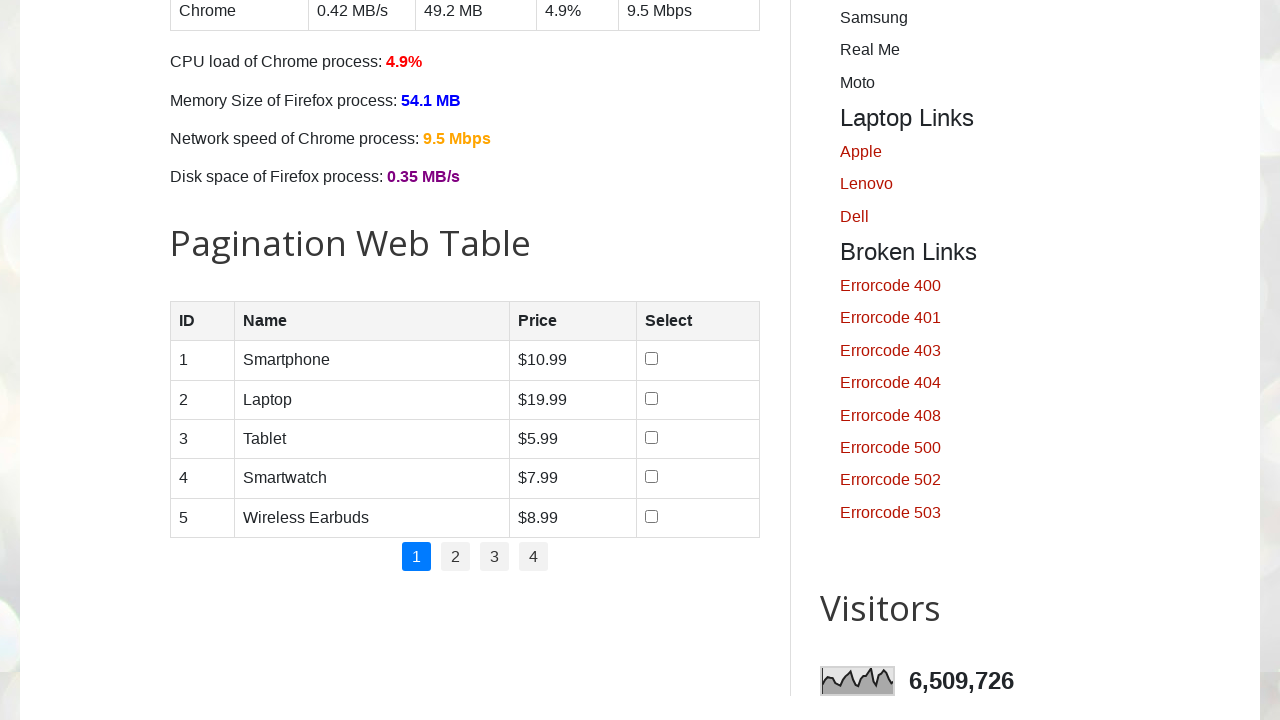

Clicked checkbox in row 2 of page 1 at (573, 400) on #productTable tbody tr:nth-child(2) td:nth-child(3)
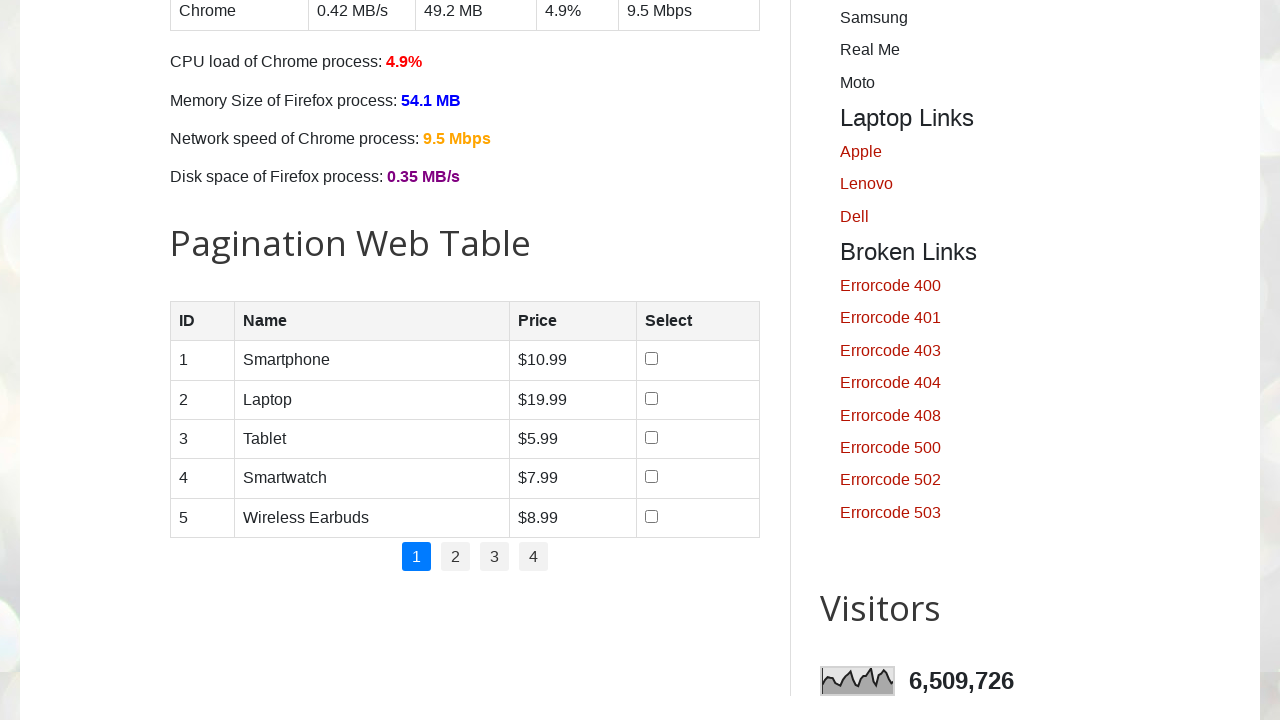

Clicked checkbox in row 3 of page 1 at (573, 439) on #productTable tbody tr:nth-child(3) td:nth-child(3)
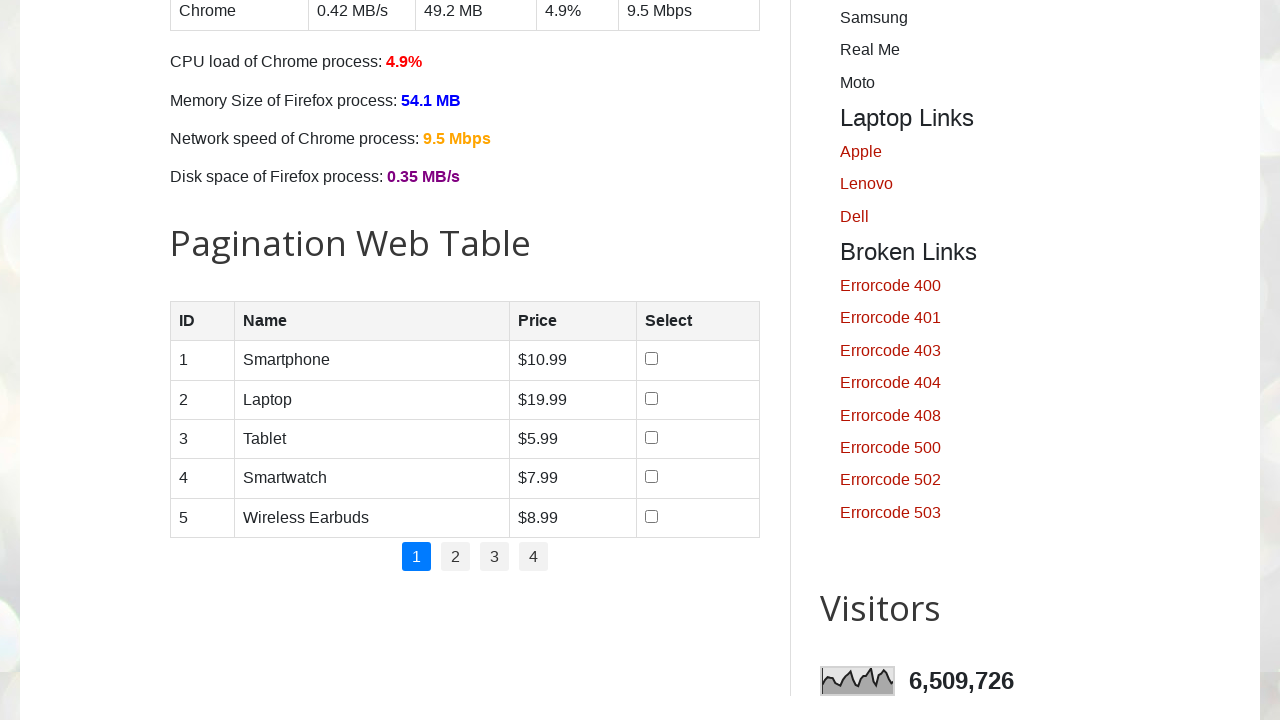

Clicked checkbox in row 4 of page 1 at (573, 479) on #productTable tbody tr:nth-child(4) td:nth-child(3)
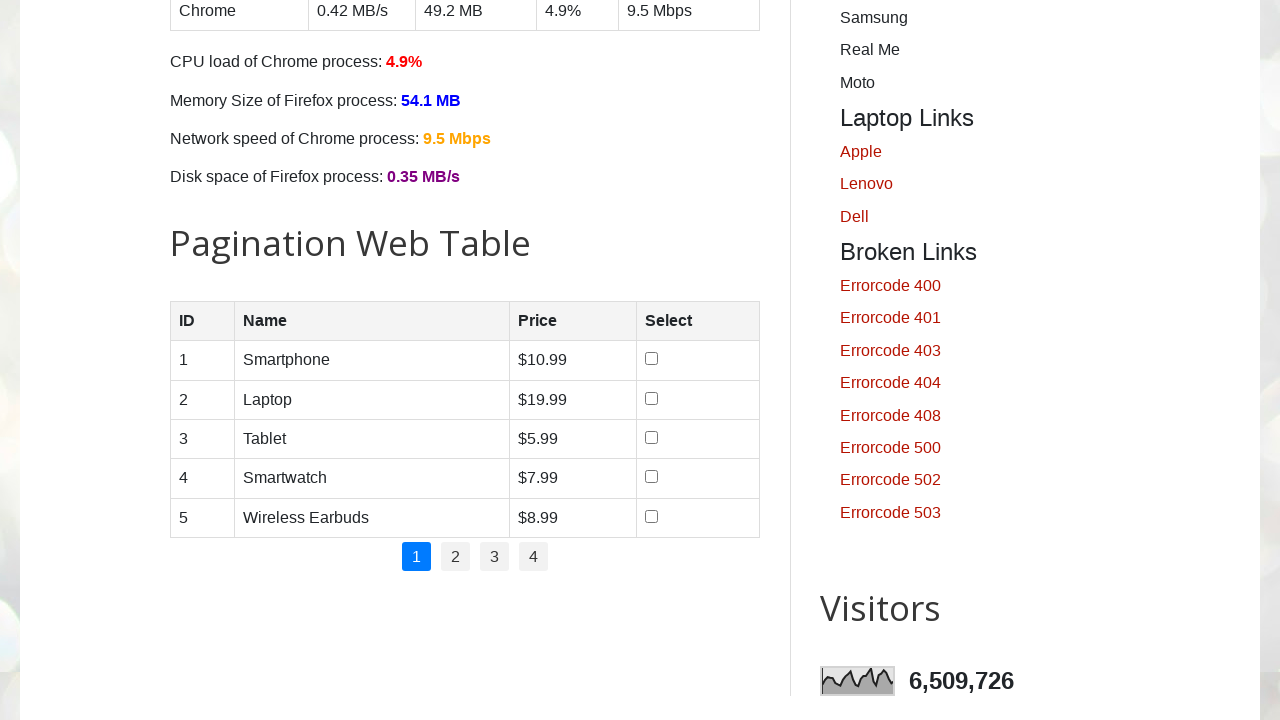

Clicked checkbox in row 5 of page 1 at (573, 518) on #productTable tbody tr:nth-child(5) td:nth-child(3)
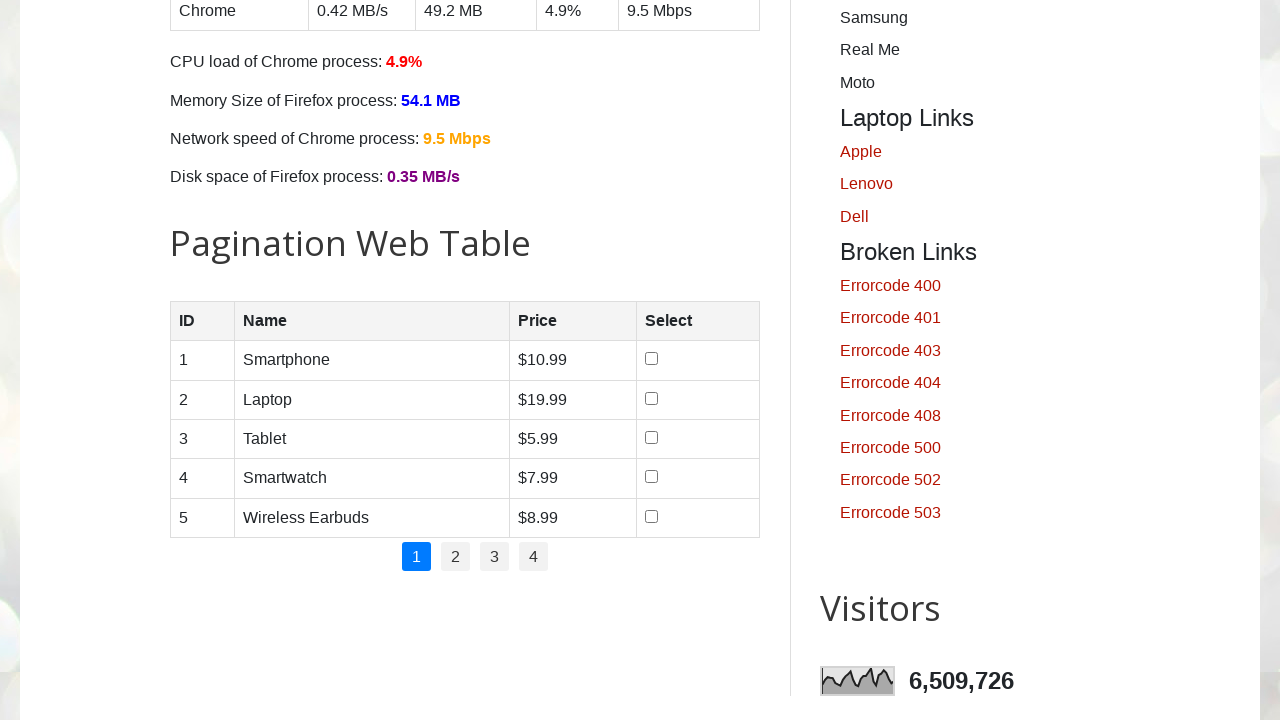

Clicked pagination link for page 2 at (456, 557) on ul.pagination li:nth-child(2)
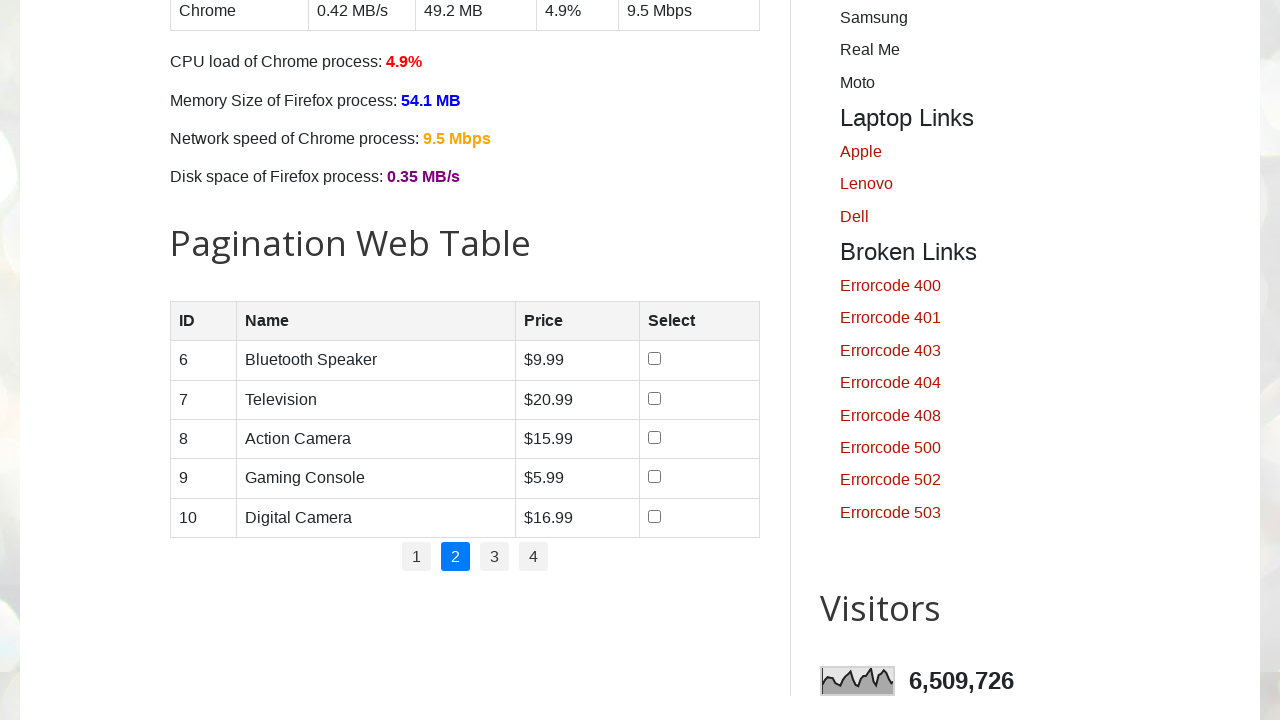

Waited 2 seconds for page 2 to load
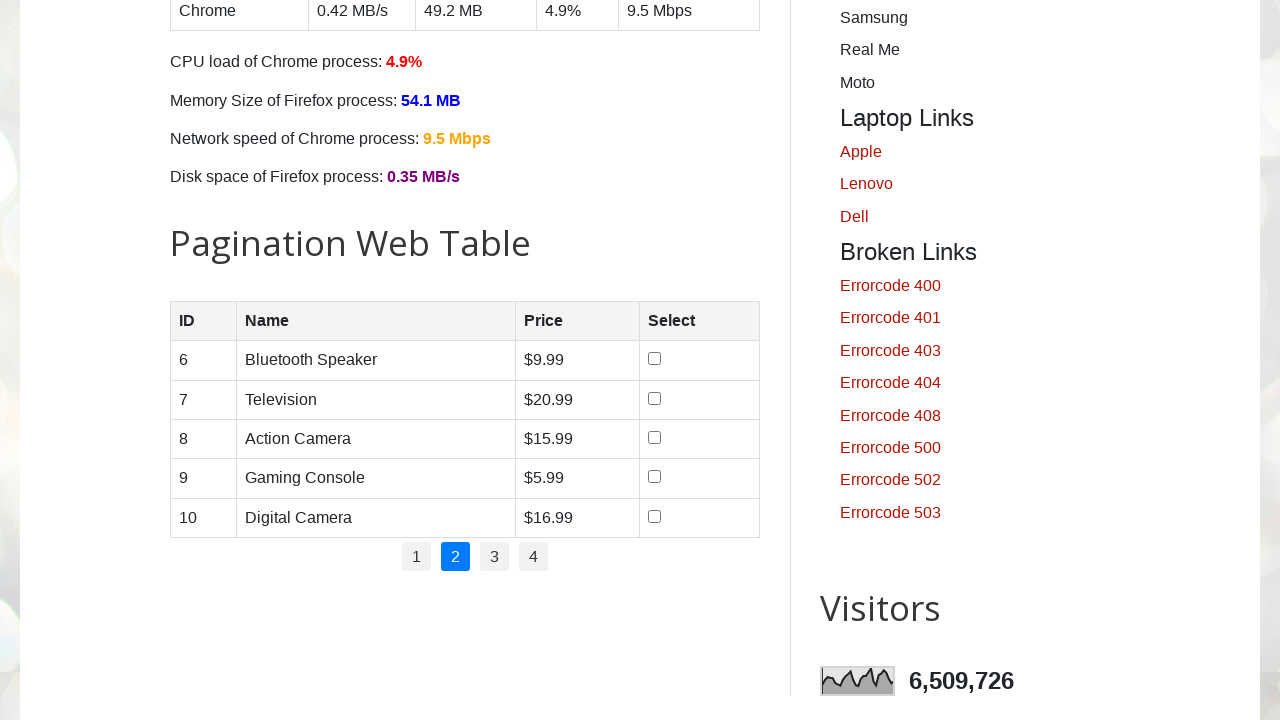

Product table loaded on page 2
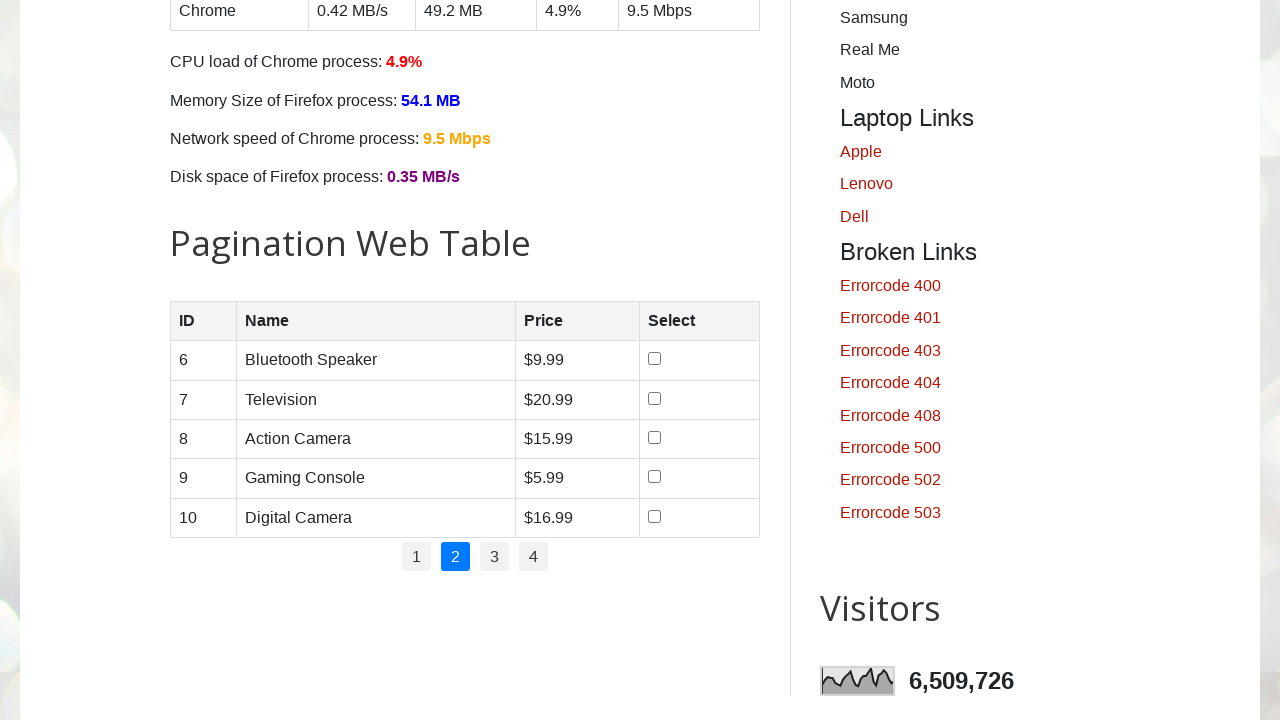

Retrieved 5 rows from product table on page 2
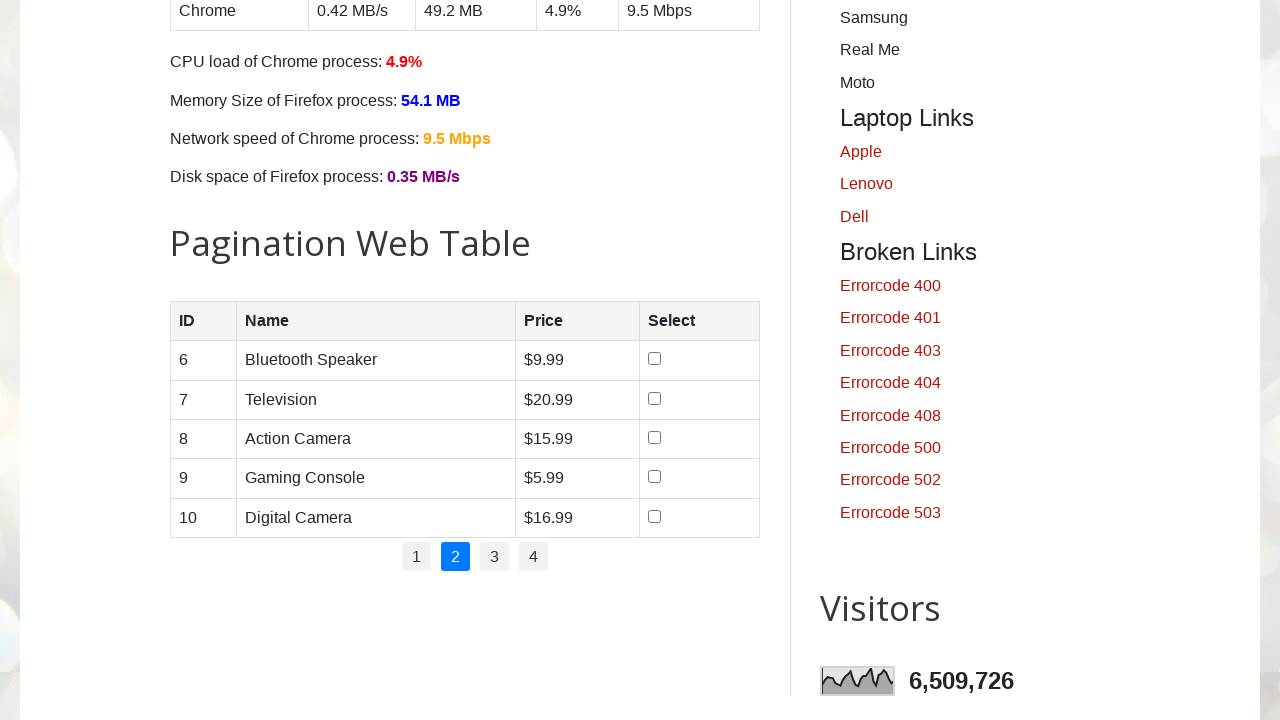

Clicked checkbox in row 1 of page 2 at (578, 360) on #productTable tbody tr:nth-child(1) td:nth-child(3)
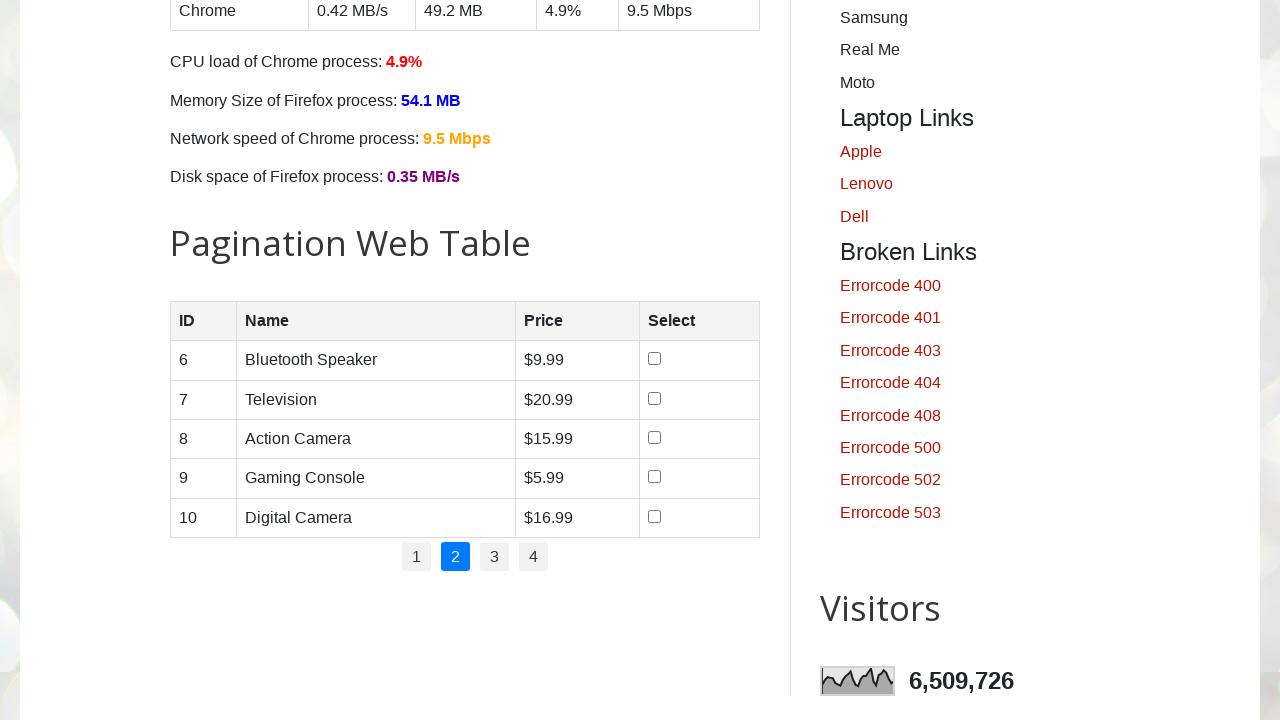

Clicked checkbox in row 2 of page 2 at (578, 400) on #productTable tbody tr:nth-child(2) td:nth-child(3)
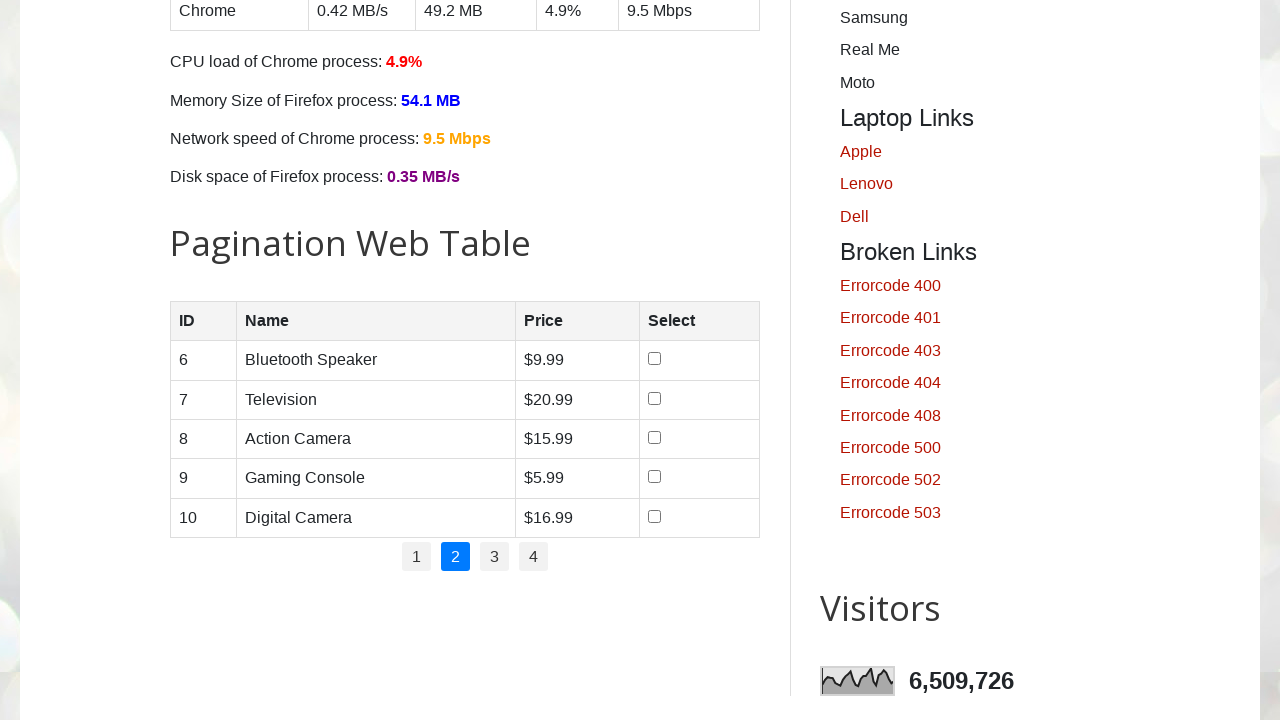

Clicked checkbox in row 3 of page 2 at (578, 439) on #productTable tbody tr:nth-child(3) td:nth-child(3)
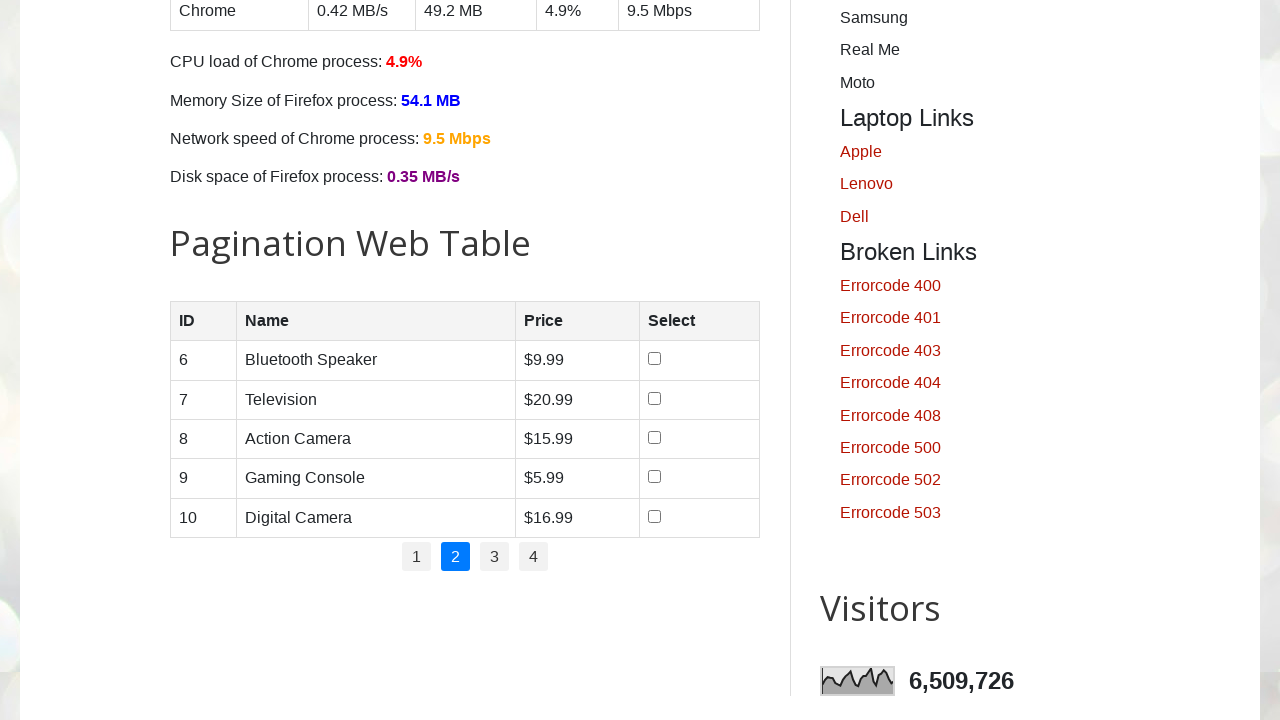

Clicked checkbox in row 4 of page 2 at (578, 479) on #productTable tbody tr:nth-child(4) td:nth-child(3)
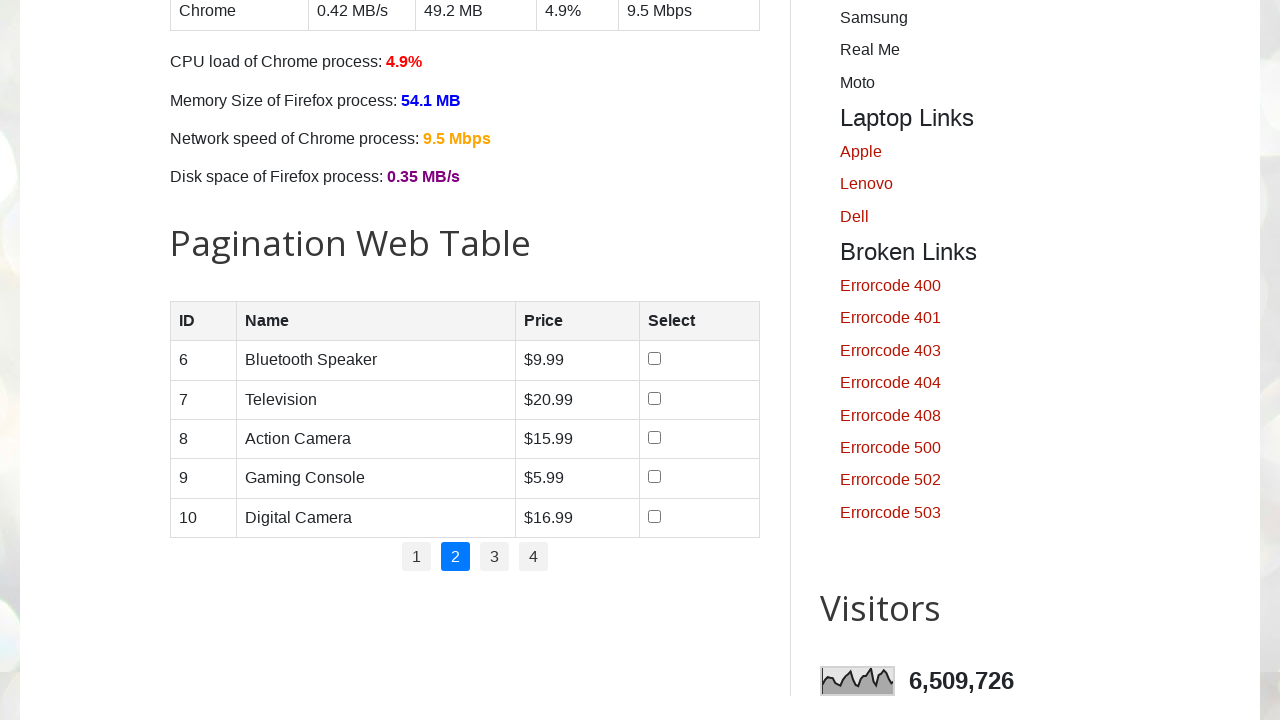

Clicked checkbox in row 5 of page 2 at (578, 518) on #productTable tbody tr:nth-child(5) td:nth-child(3)
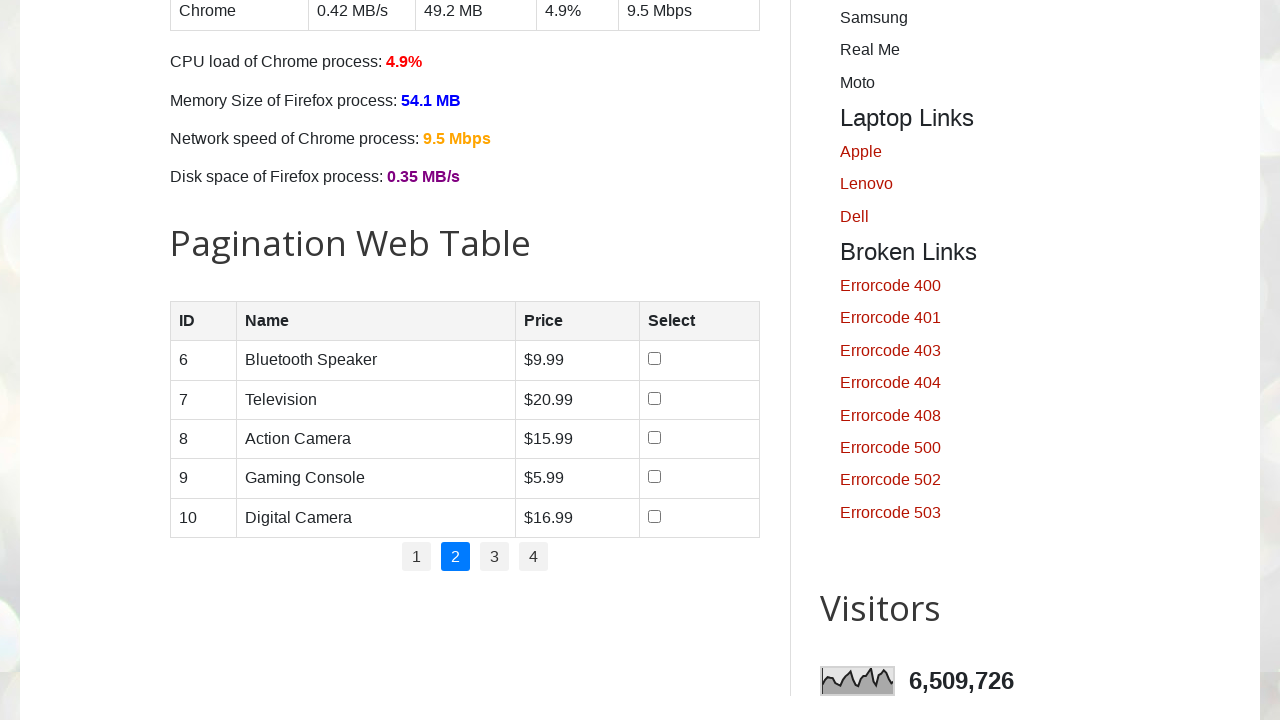

Clicked pagination link for page 3 at (494, 557) on ul.pagination li:nth-child(3)
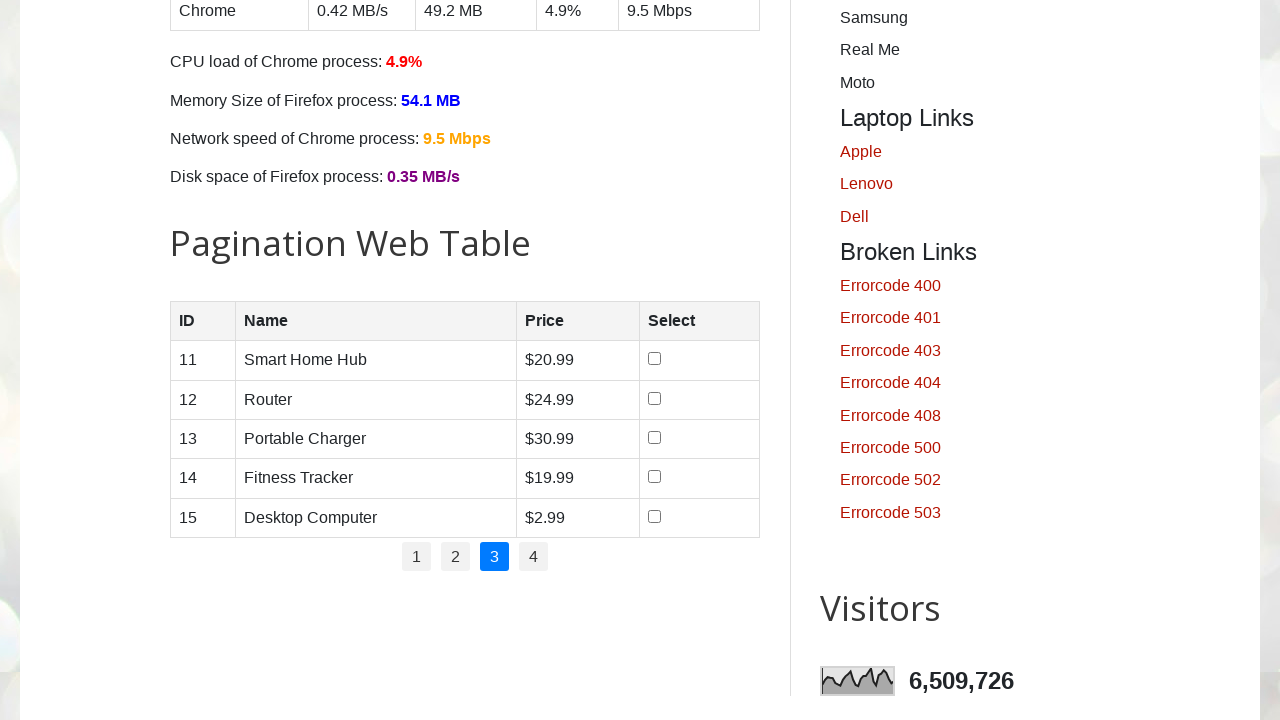

Waited 2 seconds for page 3 to load
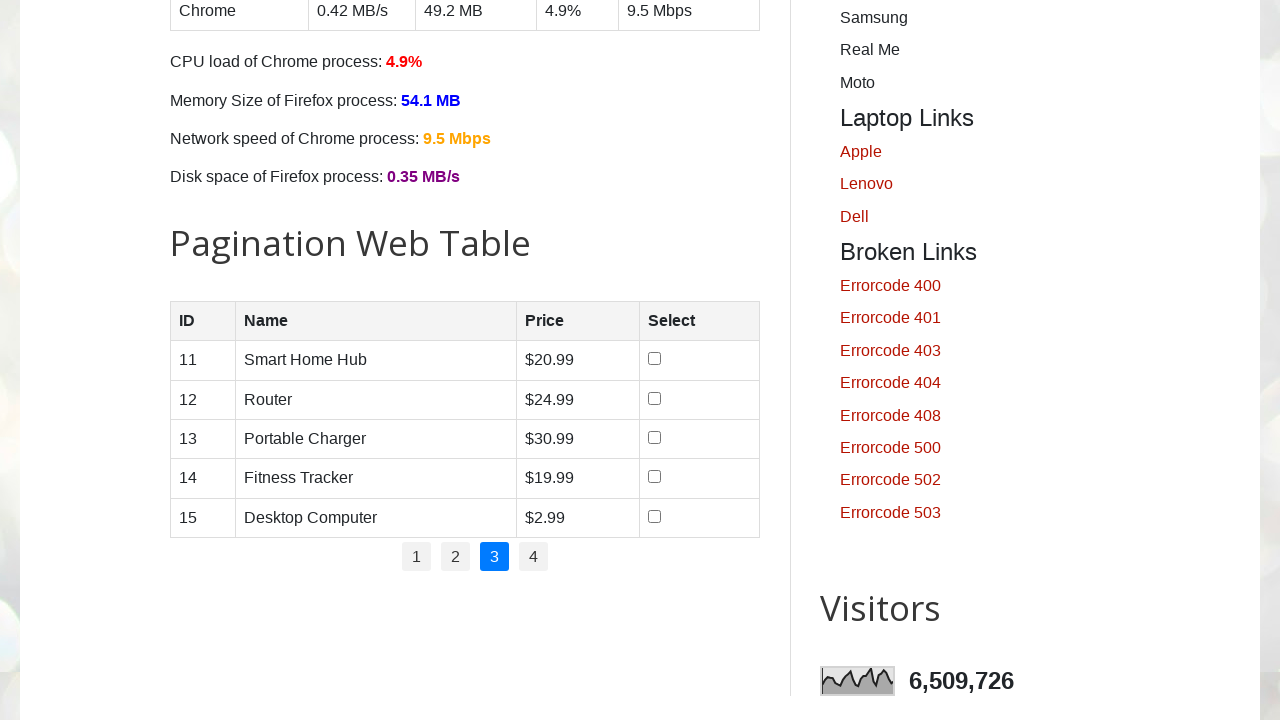

Product table loaded on page 3
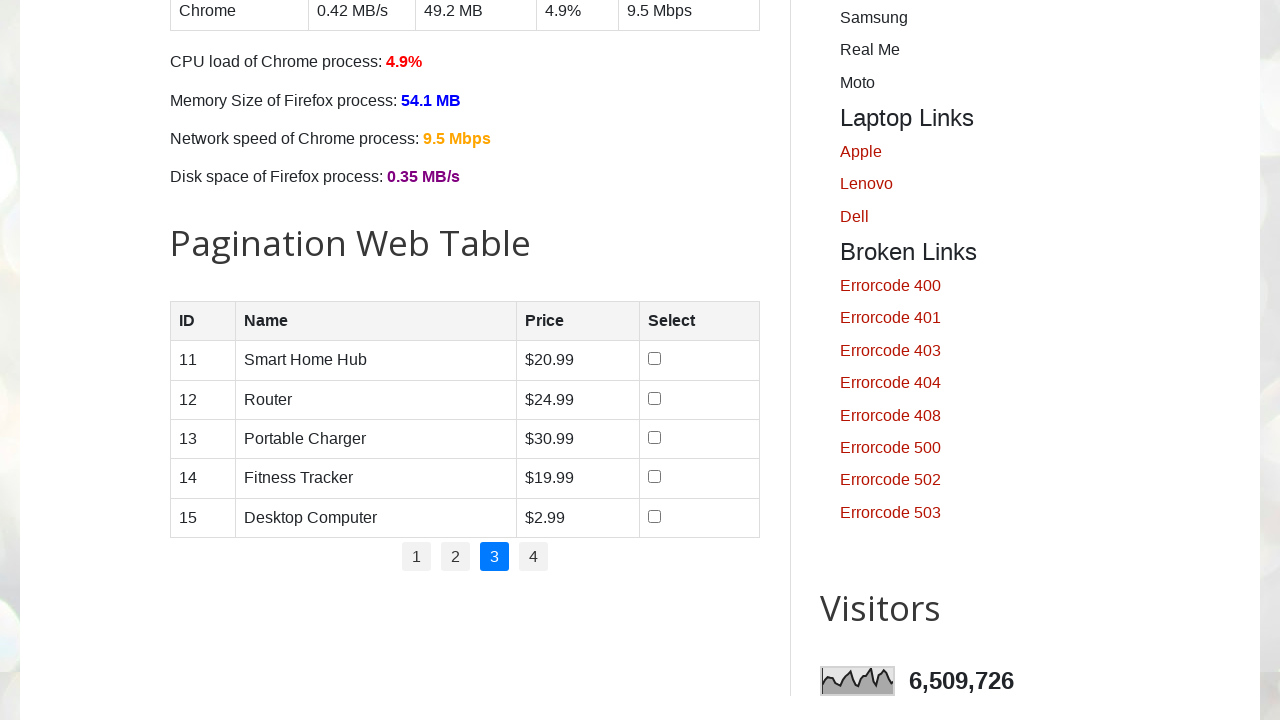

Retrieved 5 rows from product table on page 3
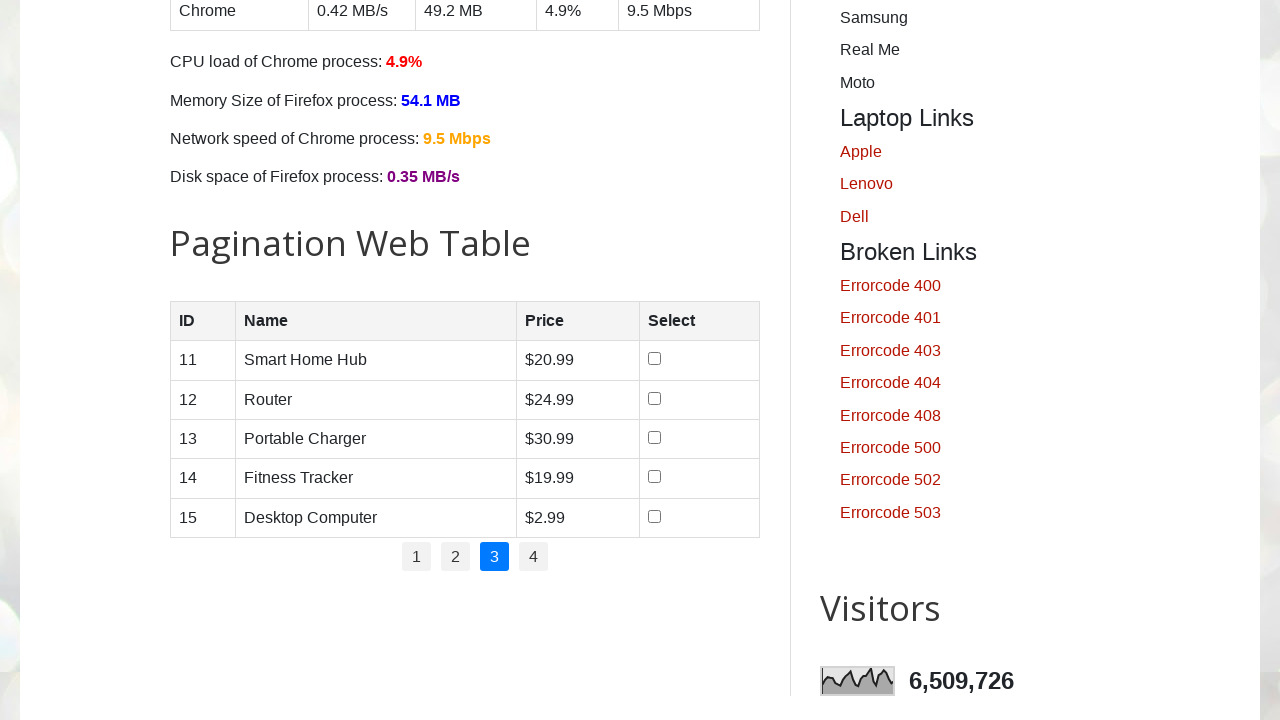

Clicked checkbox in row 1 of page 3 at (578, 360) on #productTable tbody tr:nth-child(1) td:nth-child(3)
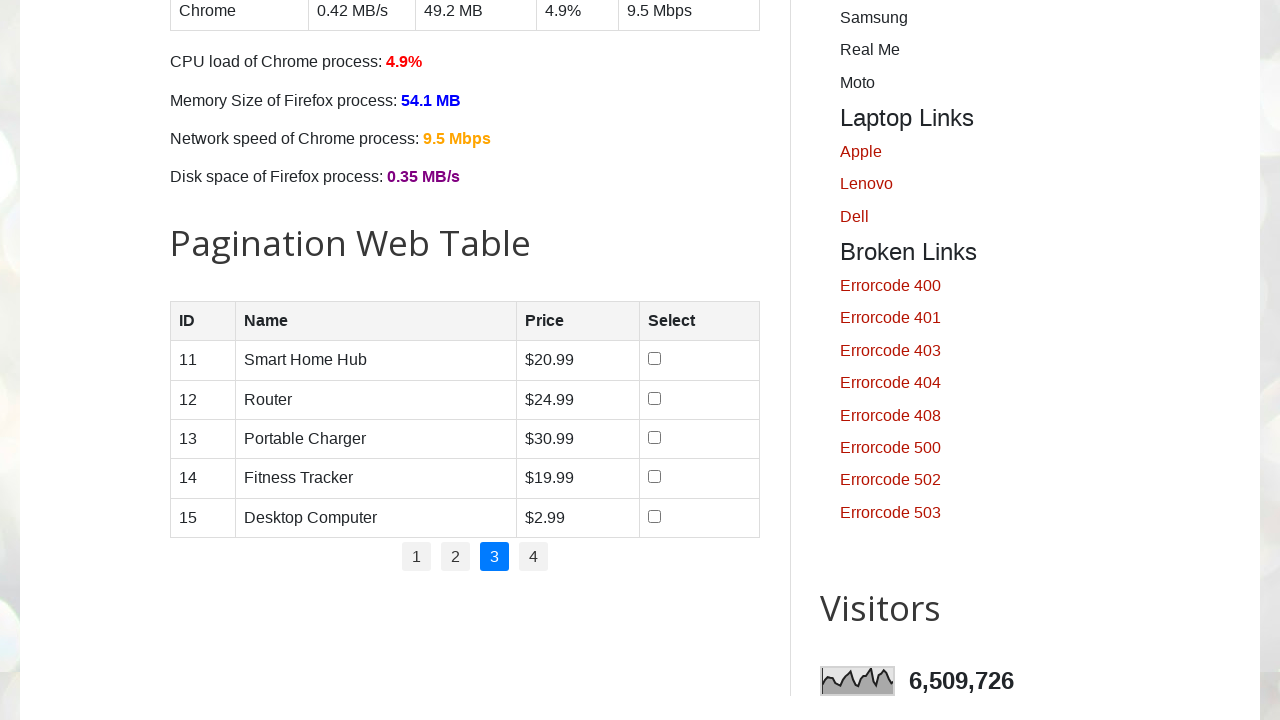

Clicked checkbox in row 2 of page 3 at (578, 400) on #productTable tbody tr:nth-child(2) td:nth-child(3)
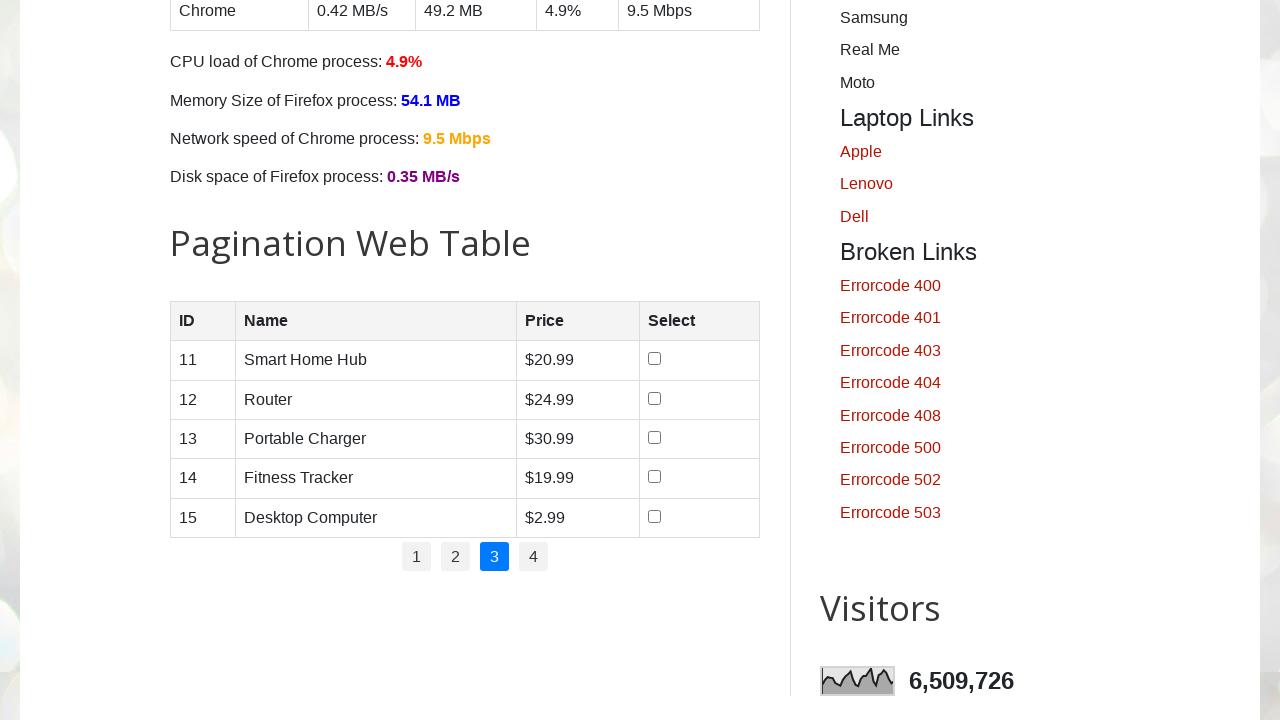

Clicked checkbox in row 3 of page 3 at (578, 439) on #productTable tbody tr:nth-child(3) td:nth-child(3)
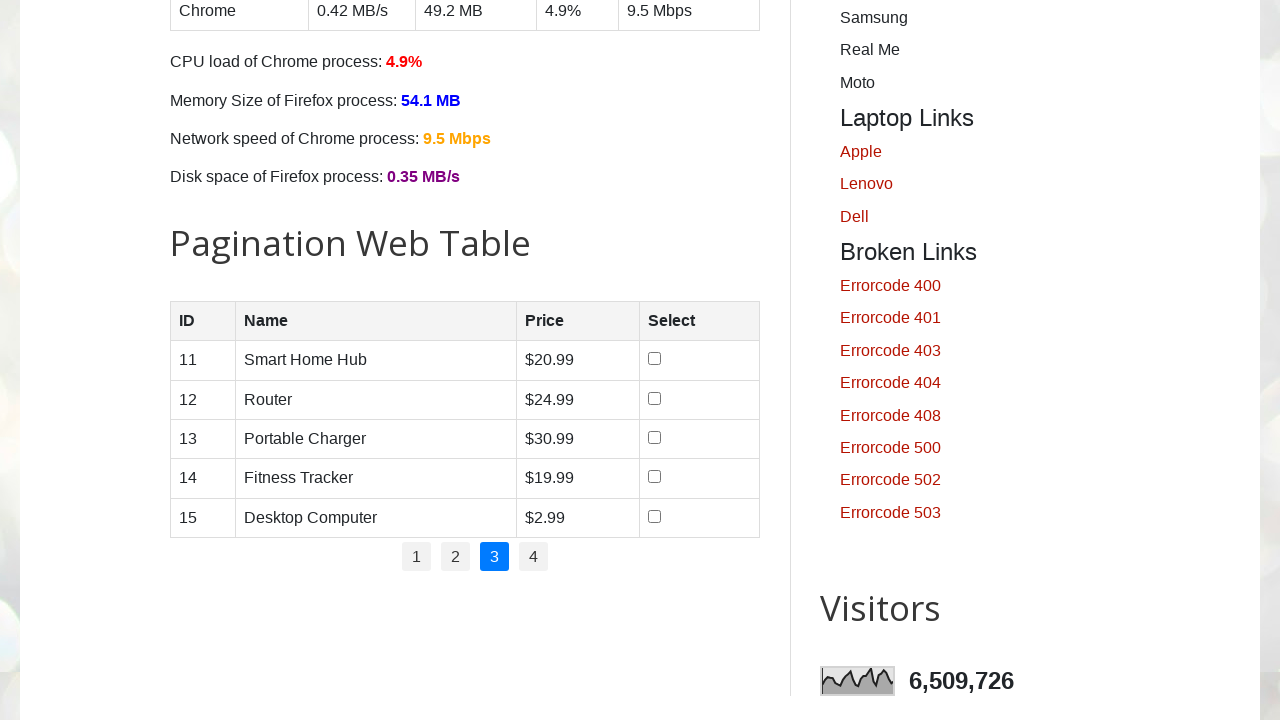

Clicked checkbox in row 4 of page 3 at (578, 479) on #productTable tbody tr:nth-child(4) td:nth-child(3)
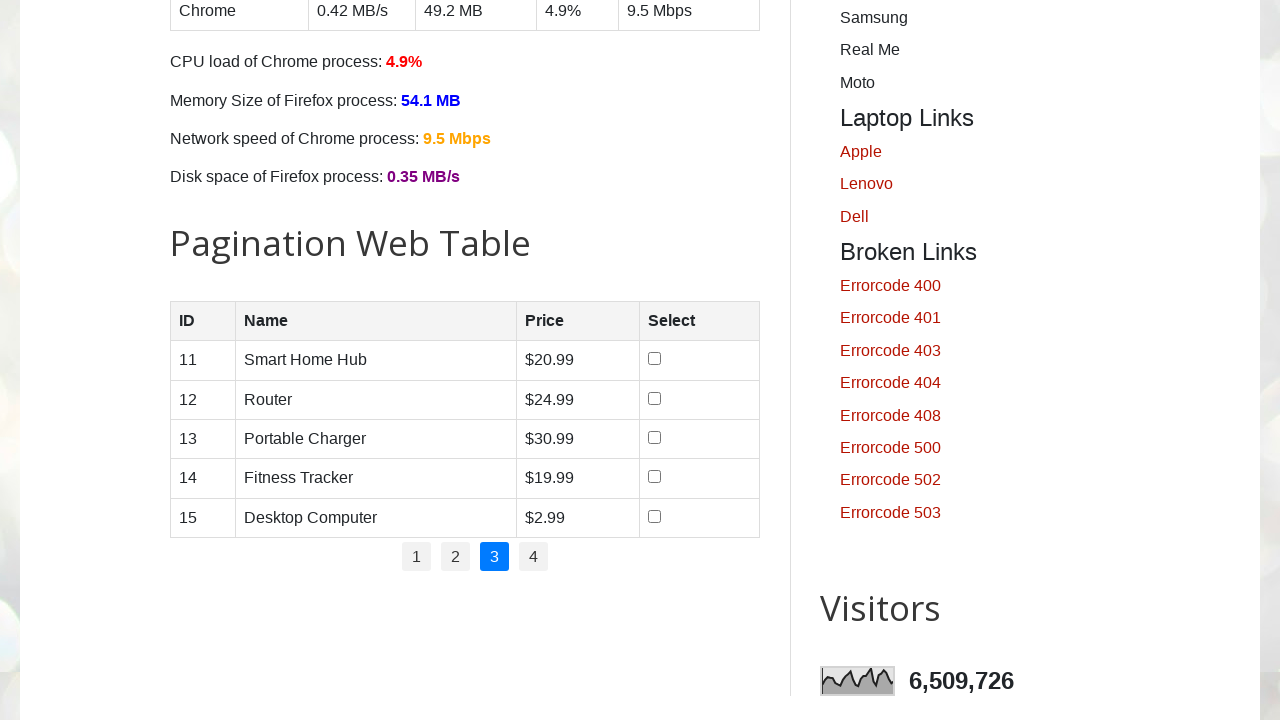

Clicked checkbox in row 5 of page 3 at (578, 518) on #productTable tbody tr:nth-child(5) td:nth-child(3)
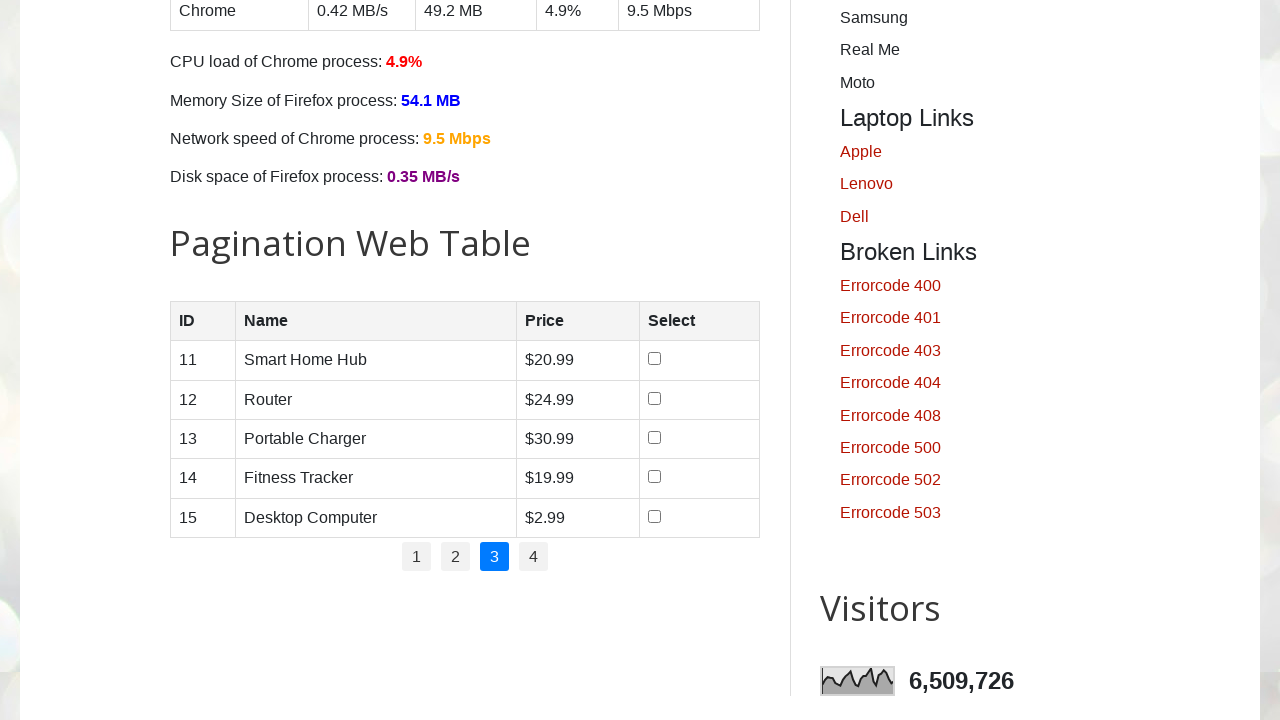

Clicked pagination link for page 4 at (534, 557) on ul.pagination li:nth-child(4)
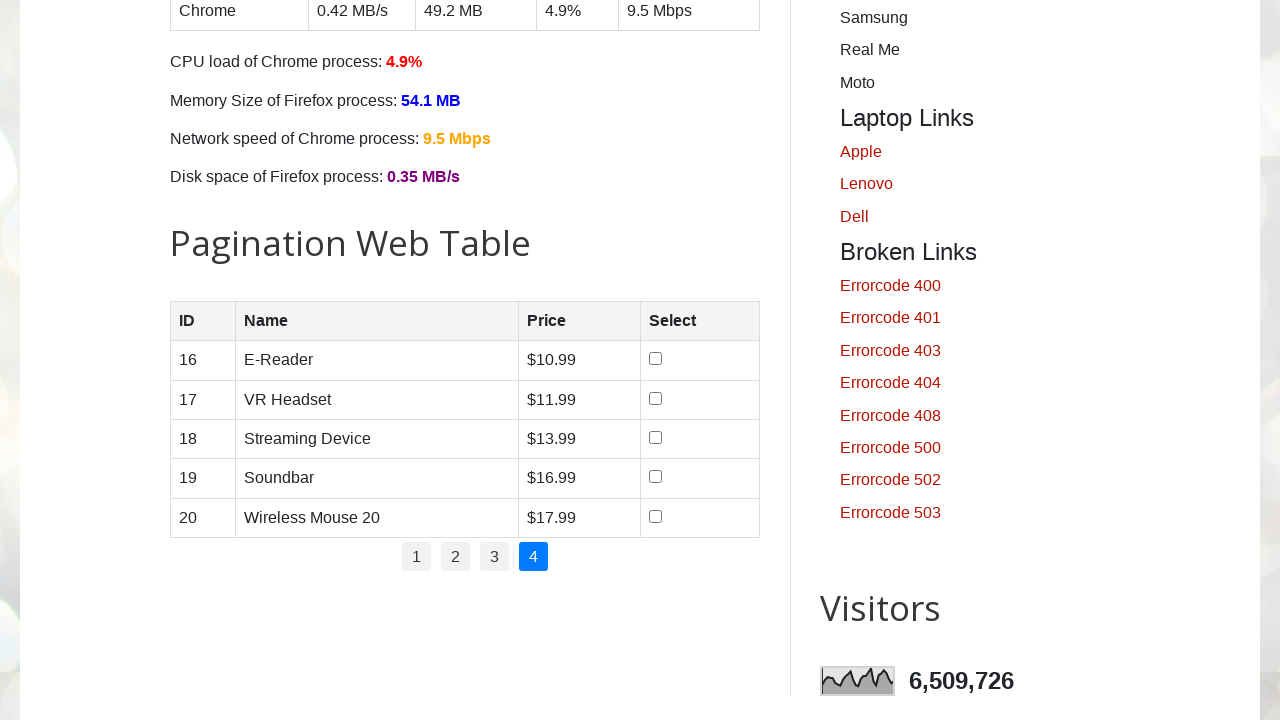

Waited 2 seconds for page 4 to load
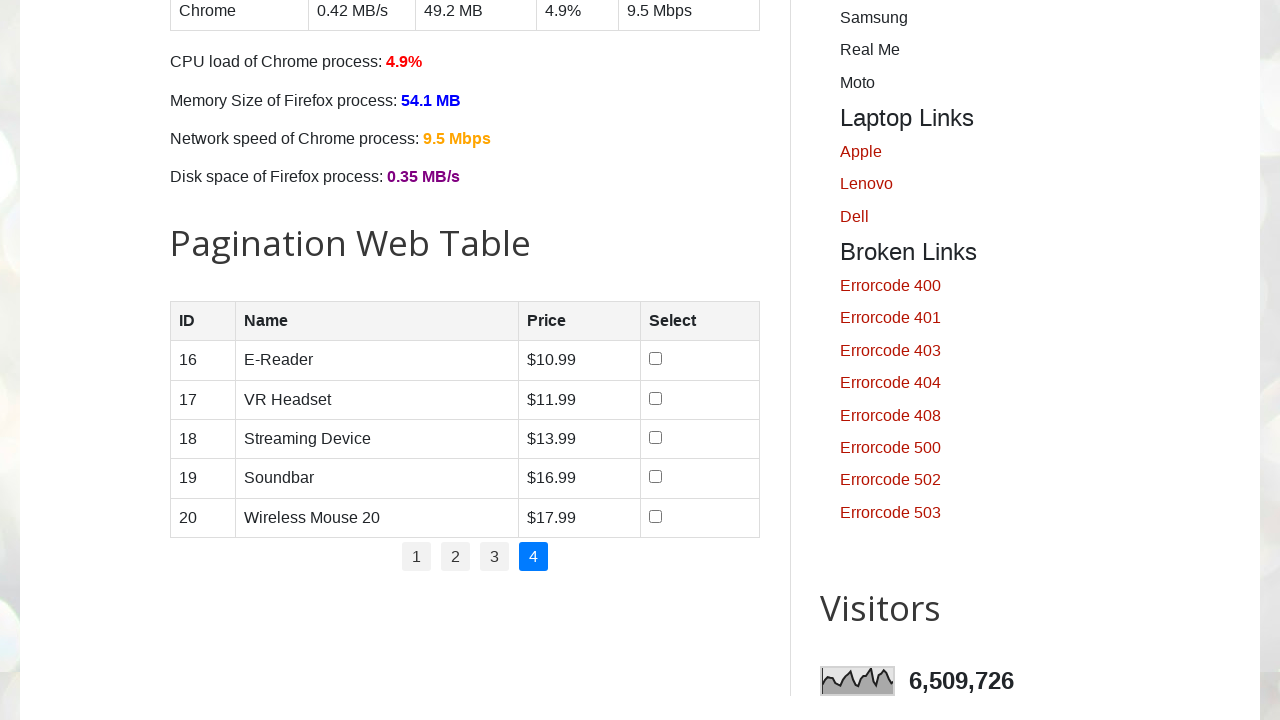

Product table loaded on page 4
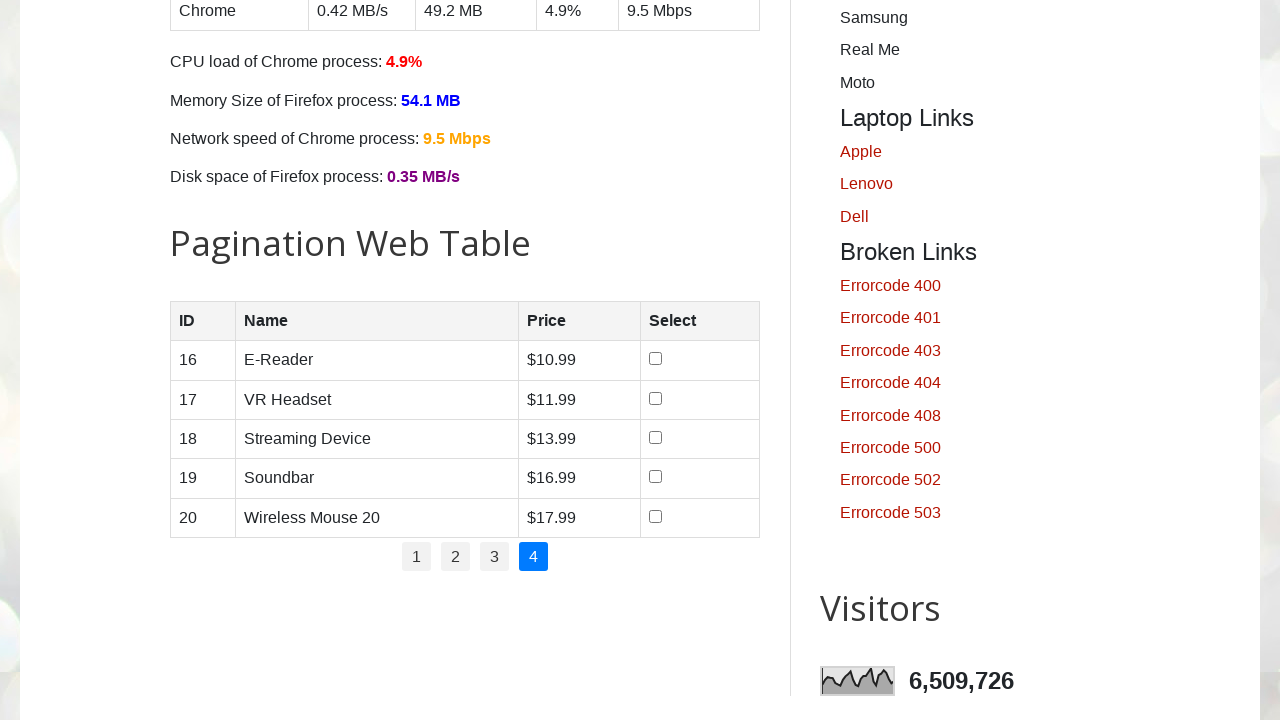

Retrieved 5 rows from product table on page 4
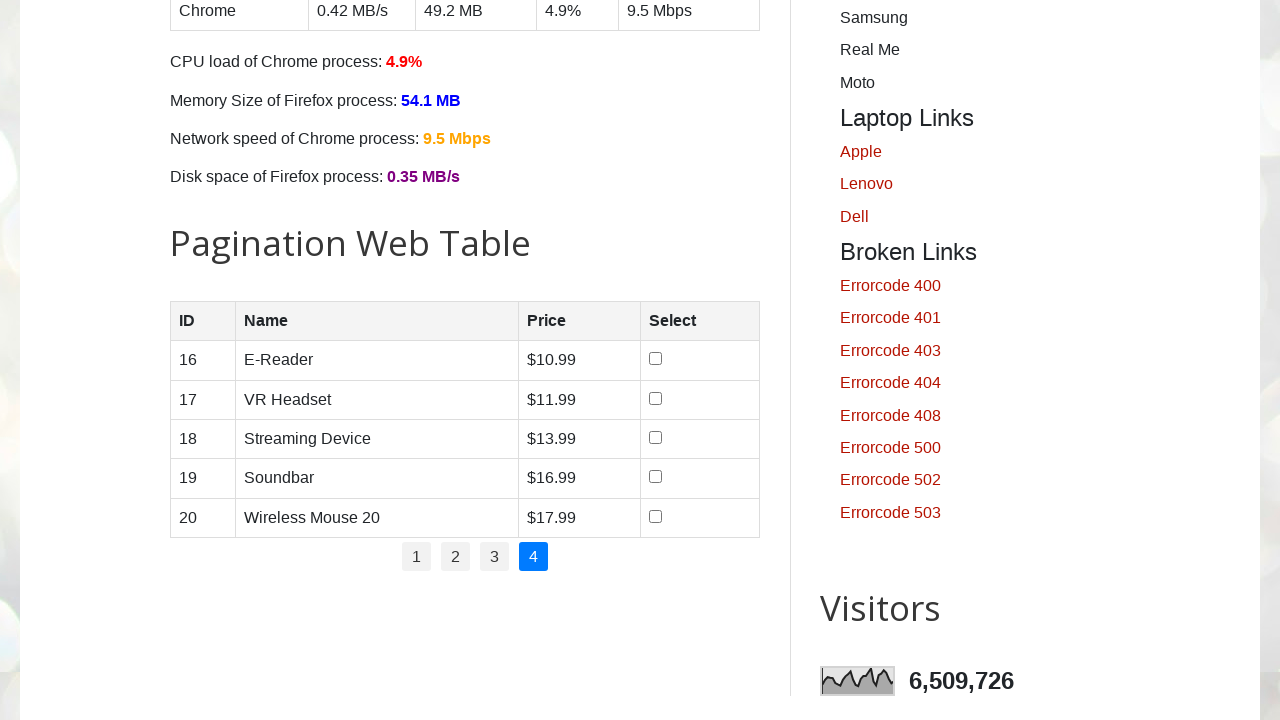

Clicked checkbox in row 1 of page 4 at (580, 360) on #productTable tbody tr:nth-child(1) td:nth-child(3)
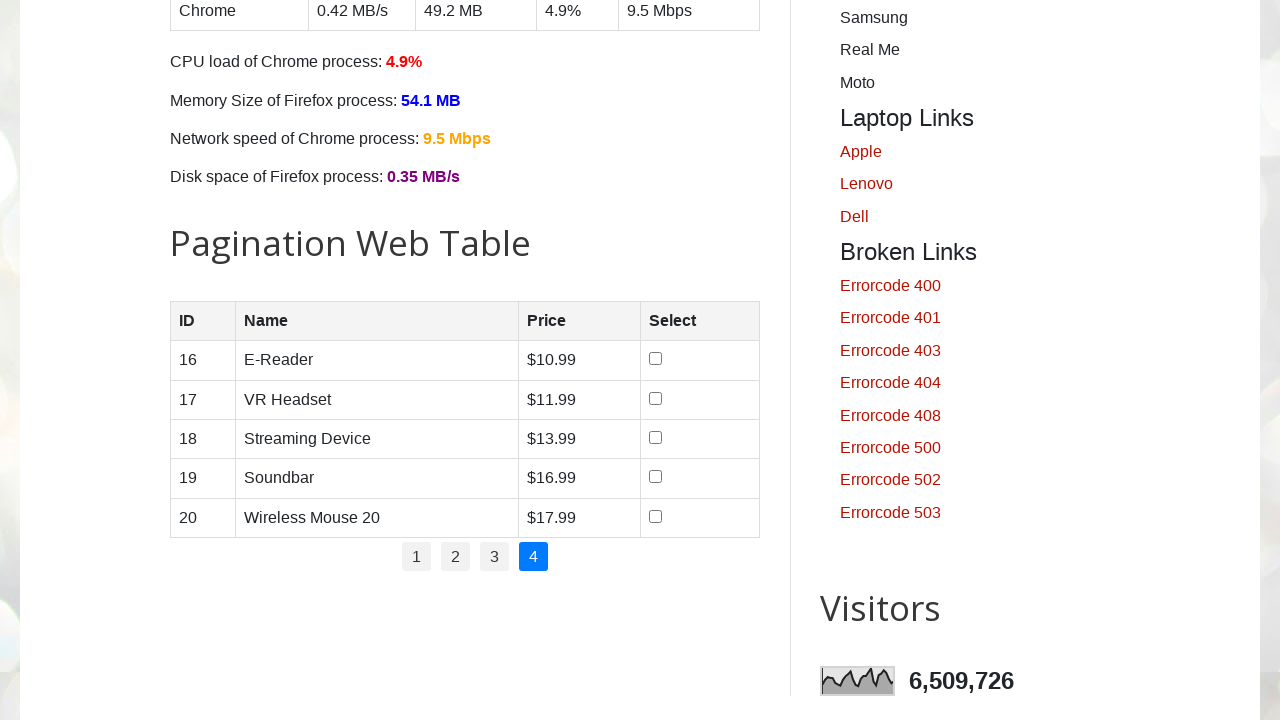

Clicked checkbox in row 2 of page 4 at (580, 400) on #productTable tbody tr:nth-child(2) td:nth-child(3)
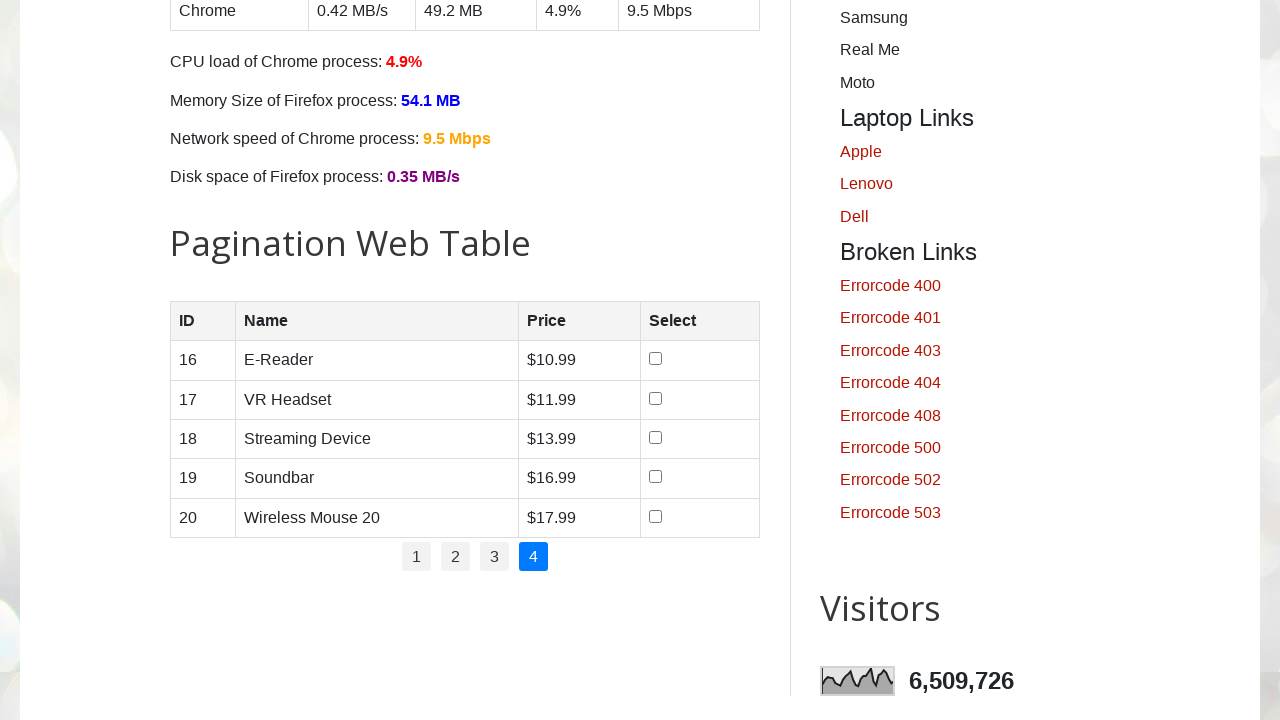

Clicked checkbox in row 3 of page 4 at (580, 439) on #productTable tbody tr:nth-child(3) td:nth-child(3)
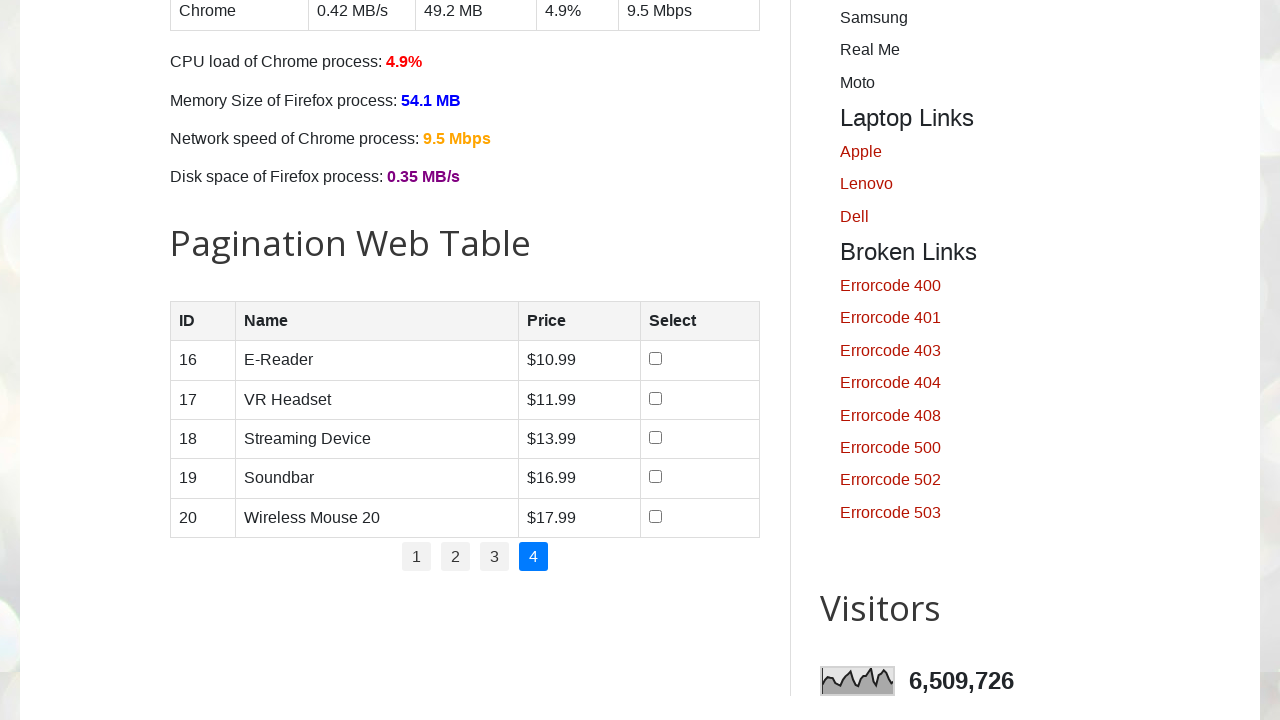

Clicked checkbox in row 4 of page 4 at (580, 479) on #productTable tbody tr:nth-child(4) td:nth-child(3)
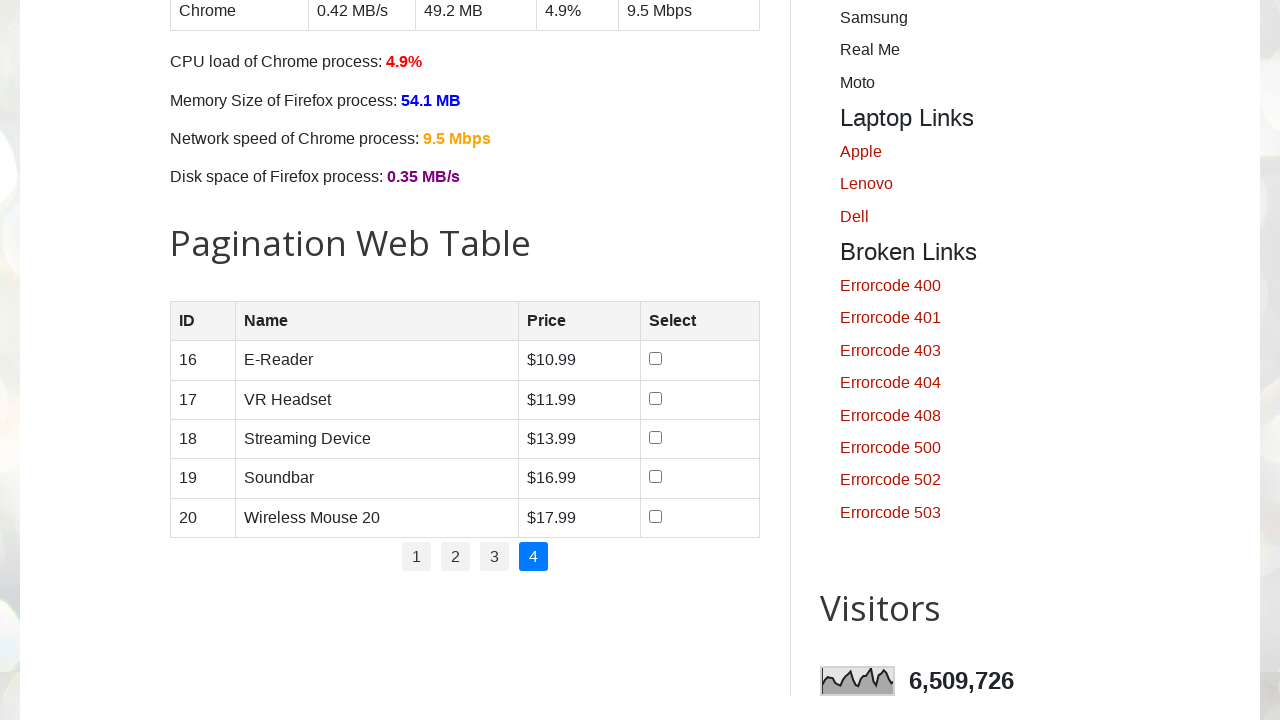

Clicked checkbox in row 5 of page 4 at (580, 518) on #productTable tbody tr:nth-child(5) td:nth-child(3)
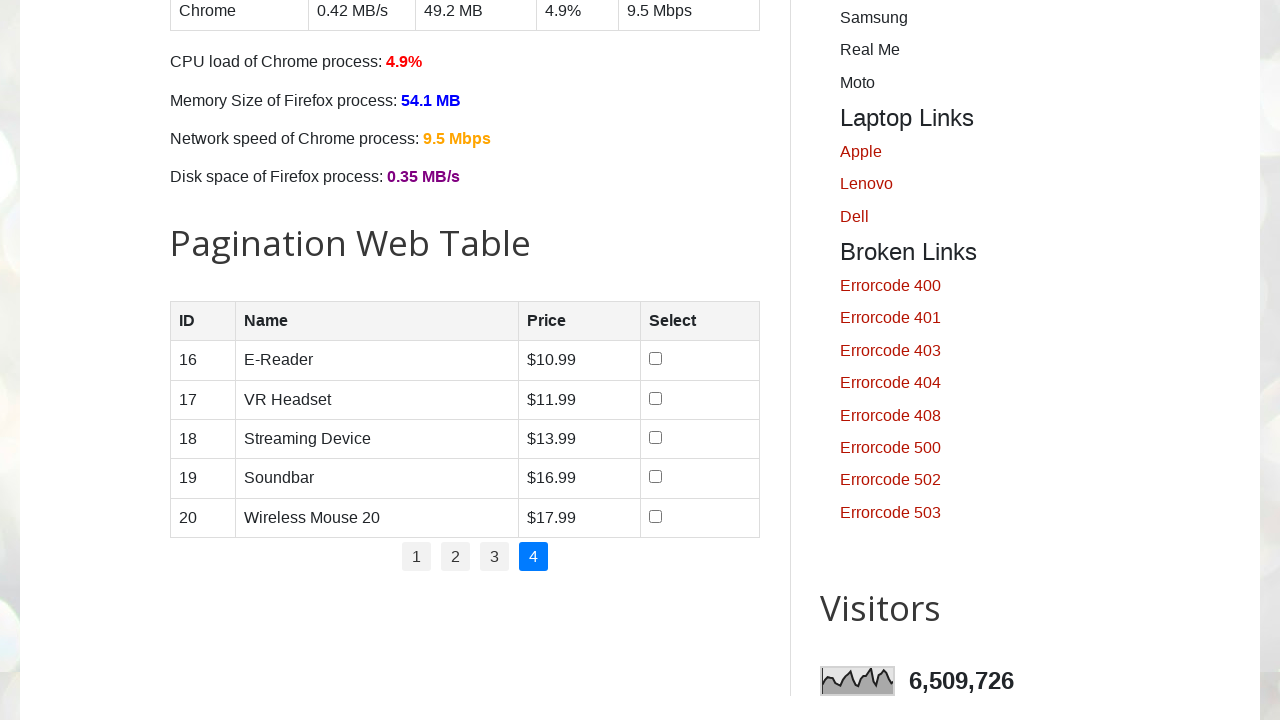

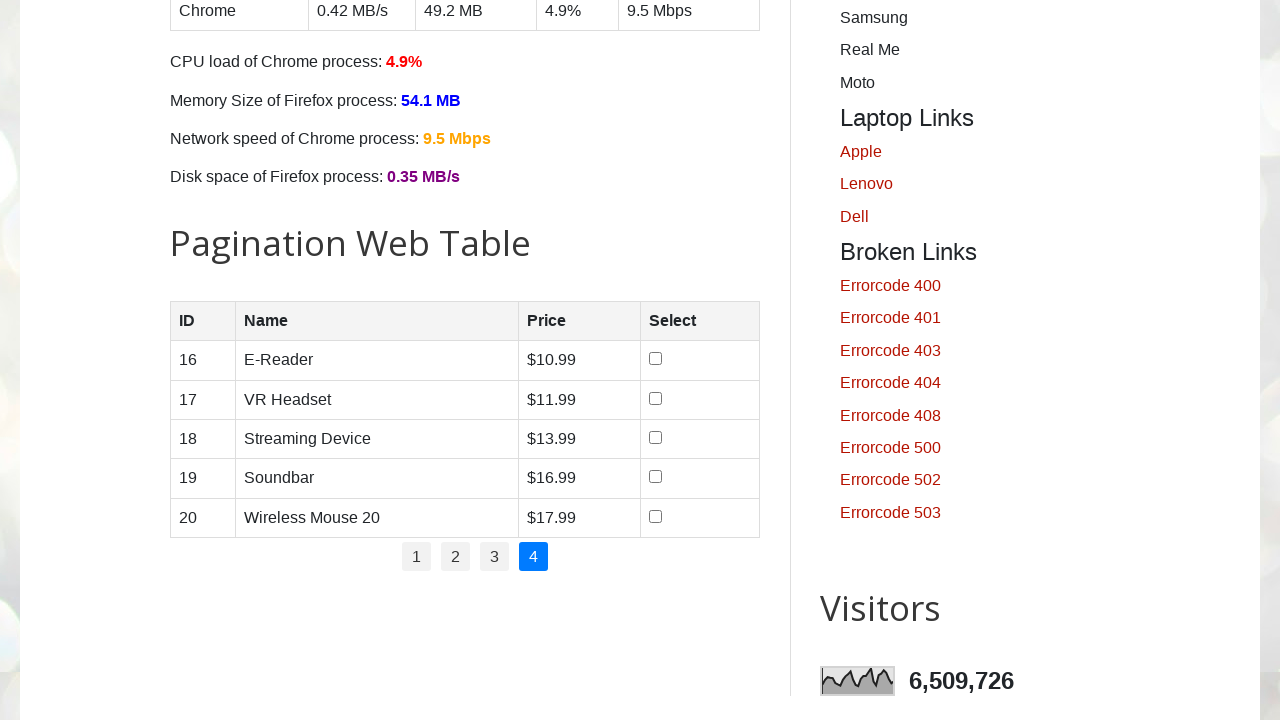